Tests Department field validation by entering various values and checking form behavior

Starting URL: https://demoqa.com/webtables

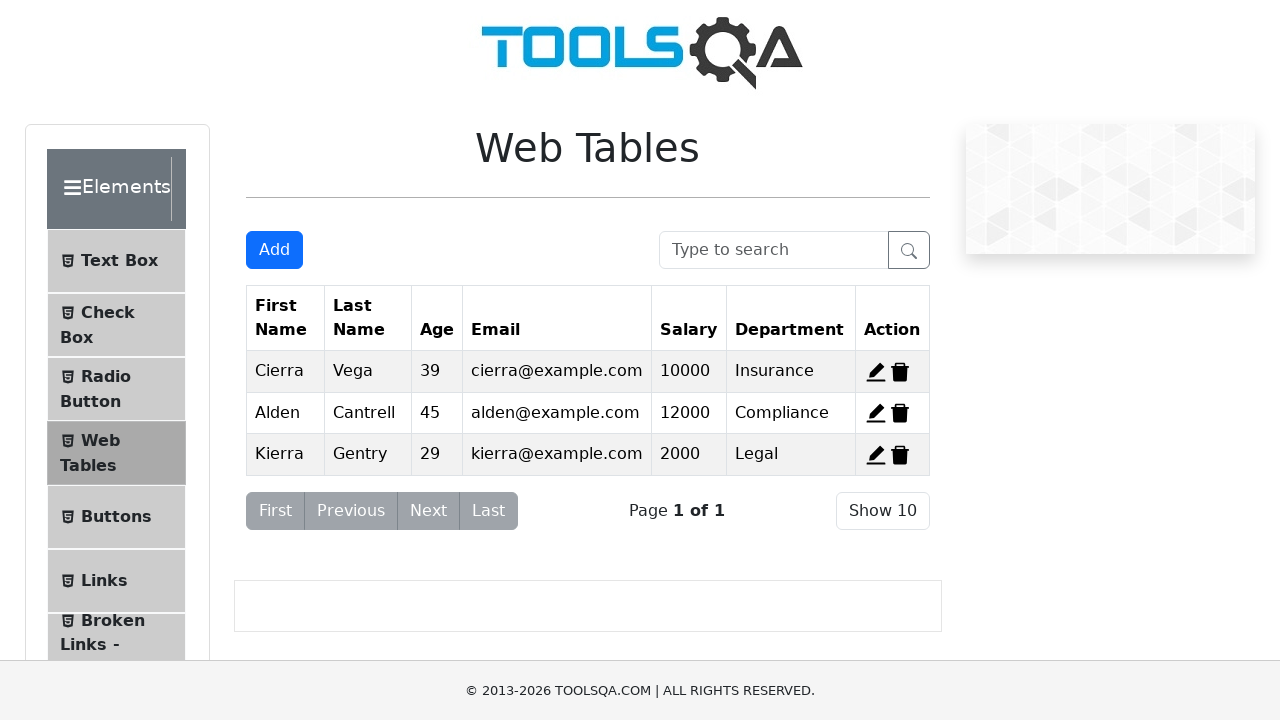

Clicked Add button to open the form at (274, 250) on #addNewRecordButton
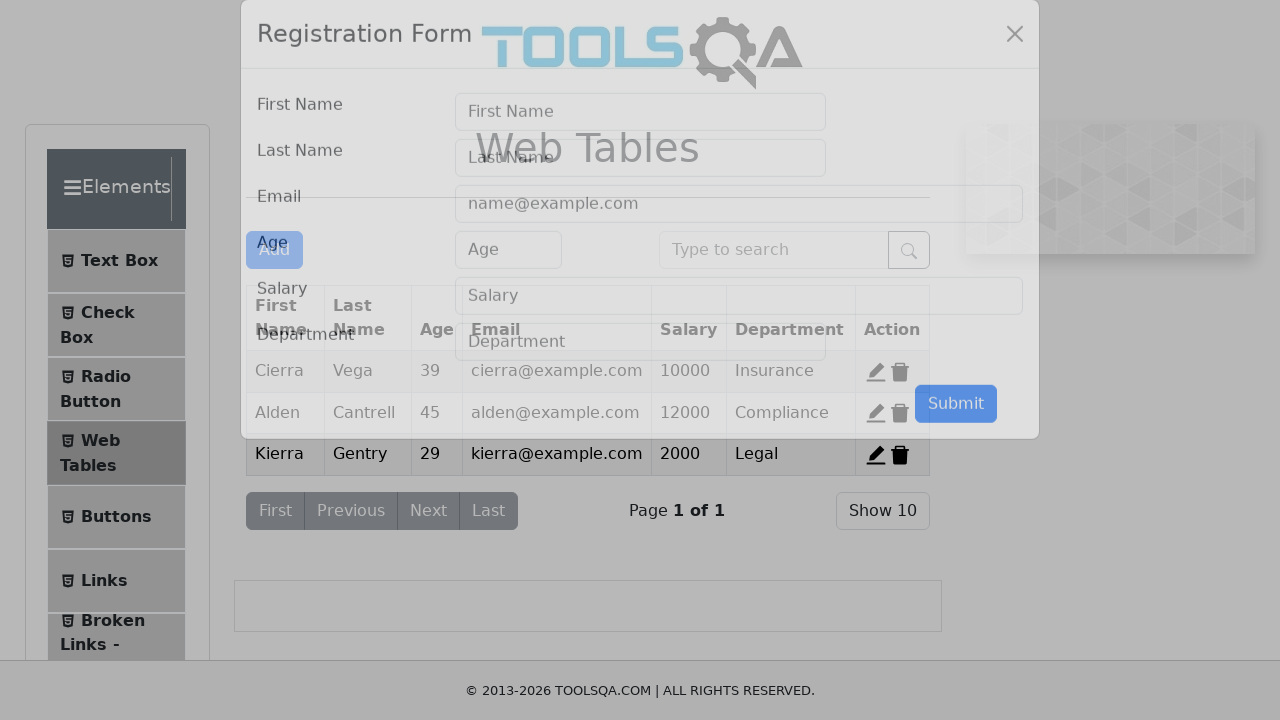

Cleared Department field on [placeholder="Department"]
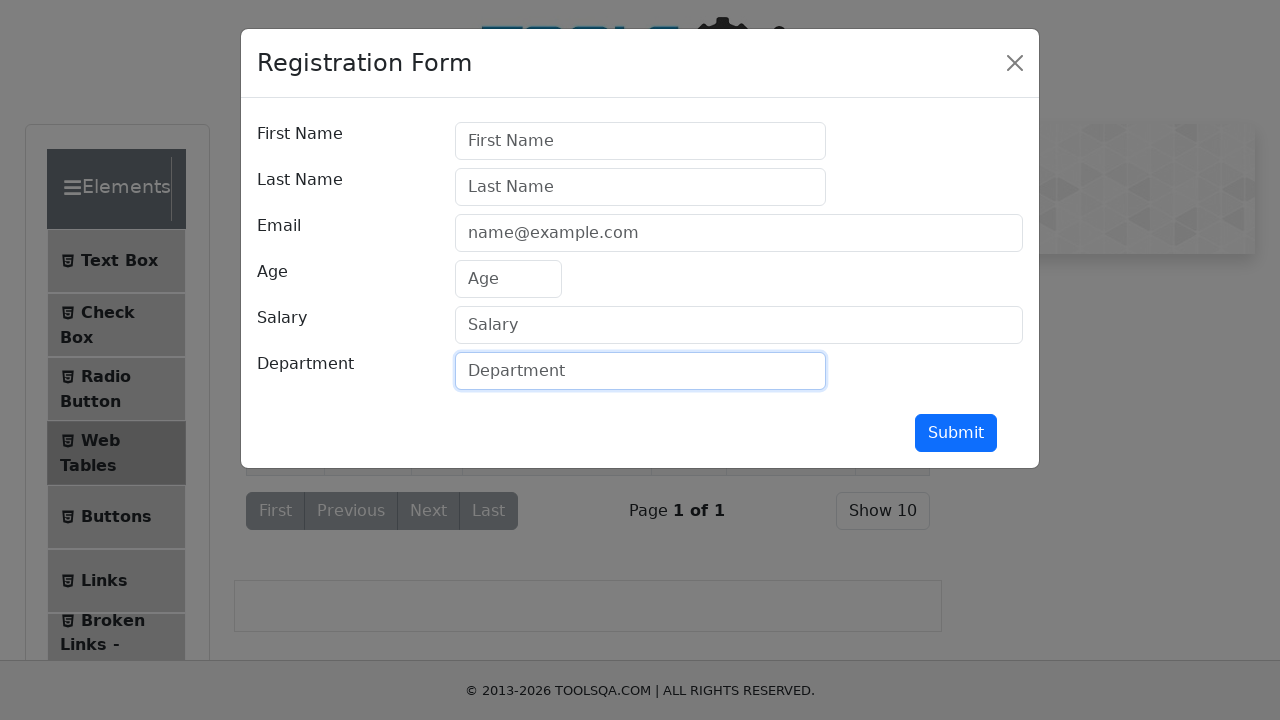

Filled Department field with '' on [placeholder="Department"]
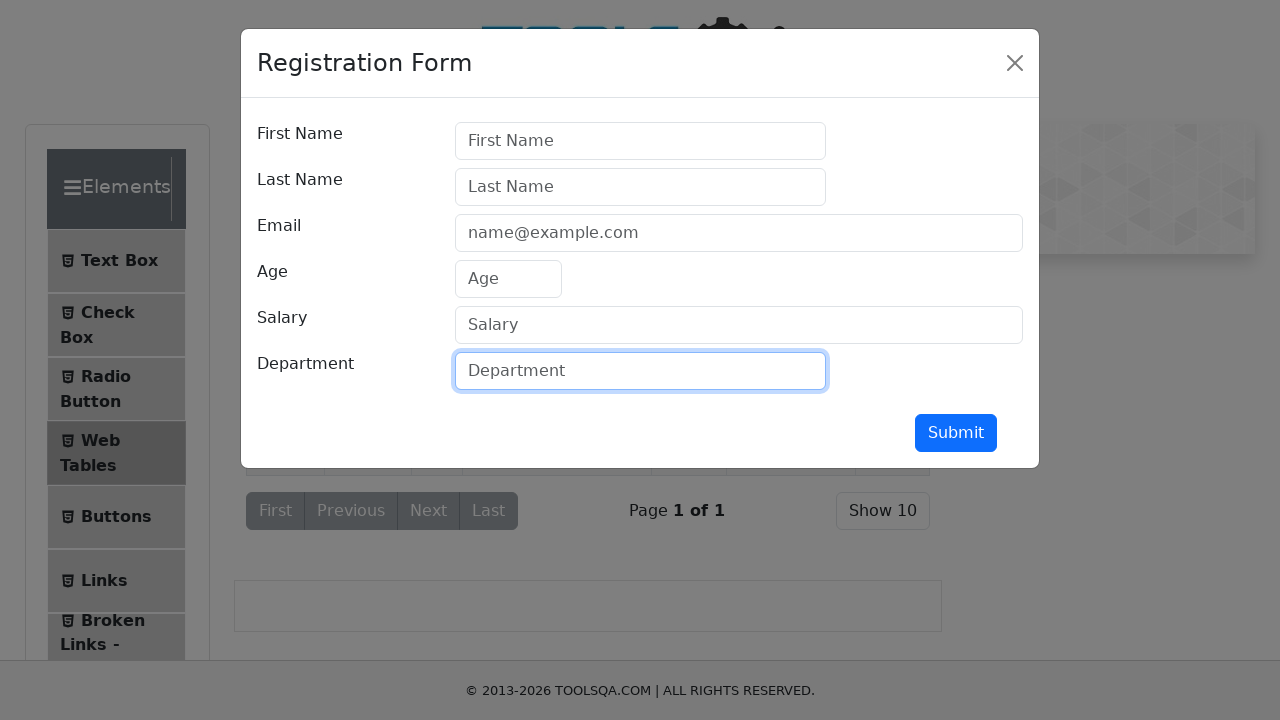

Clicked submit button for Department value '' at (956, 433) on #submit
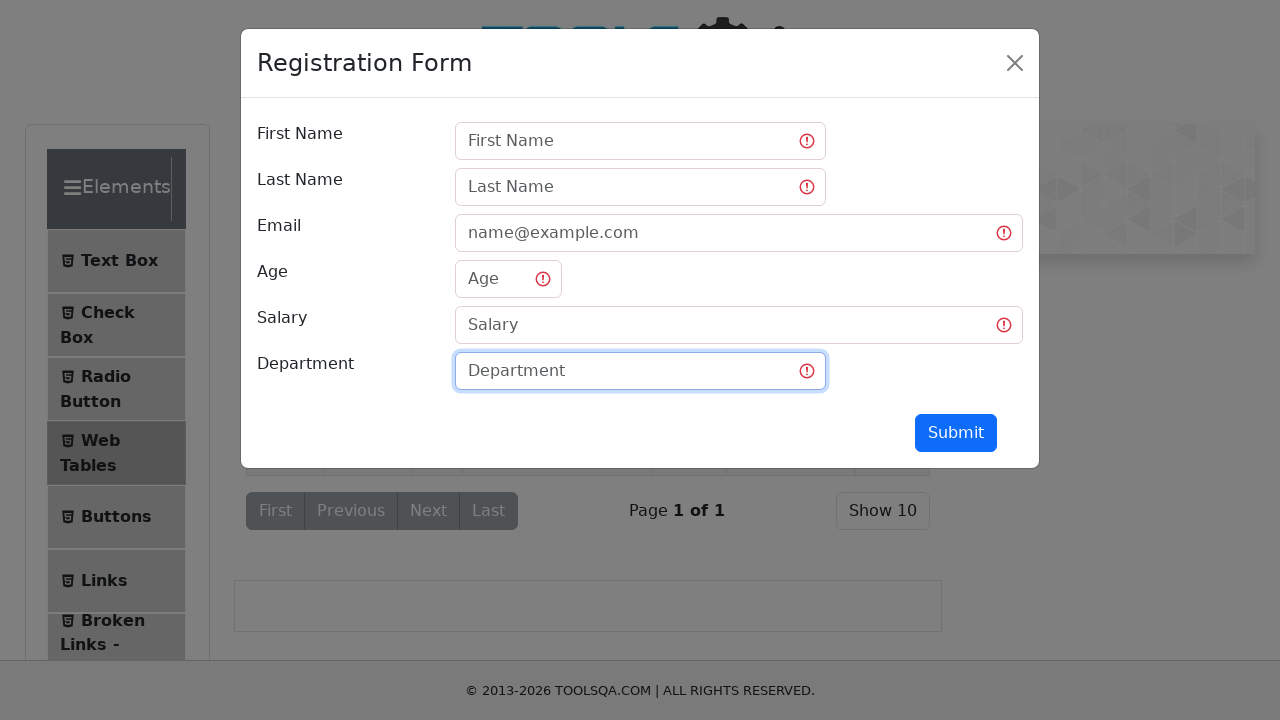

Checked if form is visible (result: True)
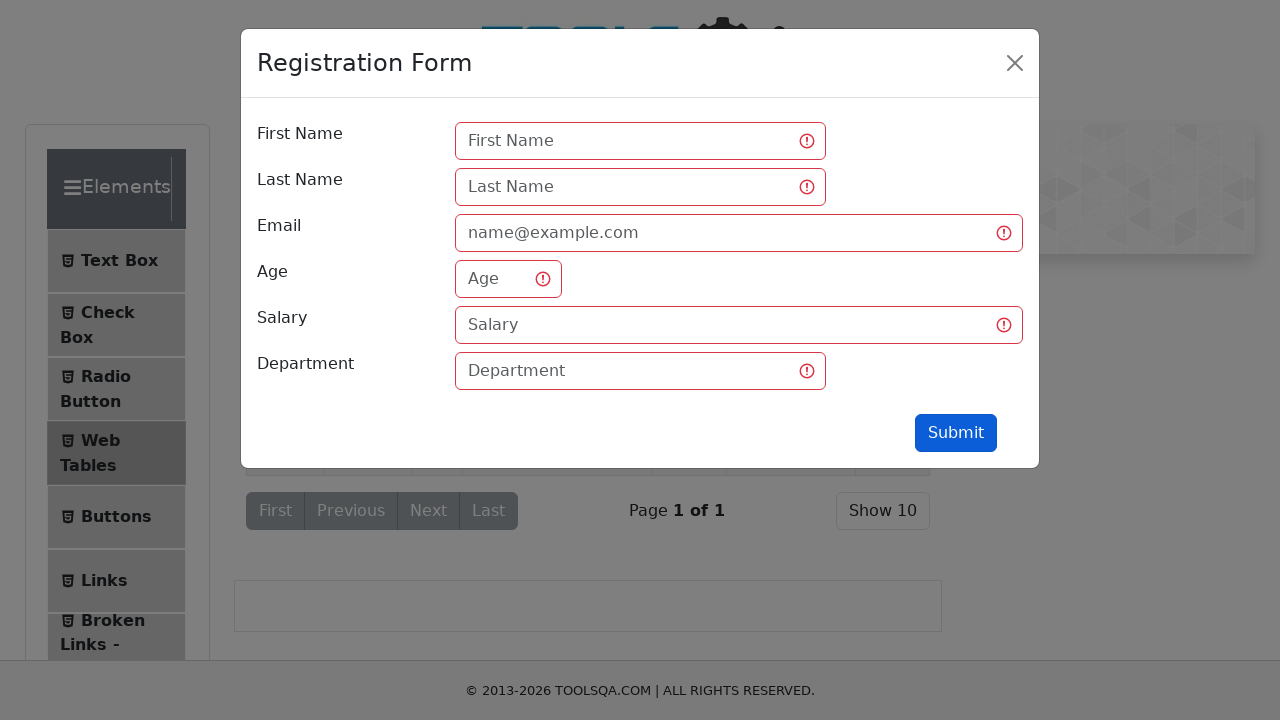

Verified form remained open for invalid Department value ''
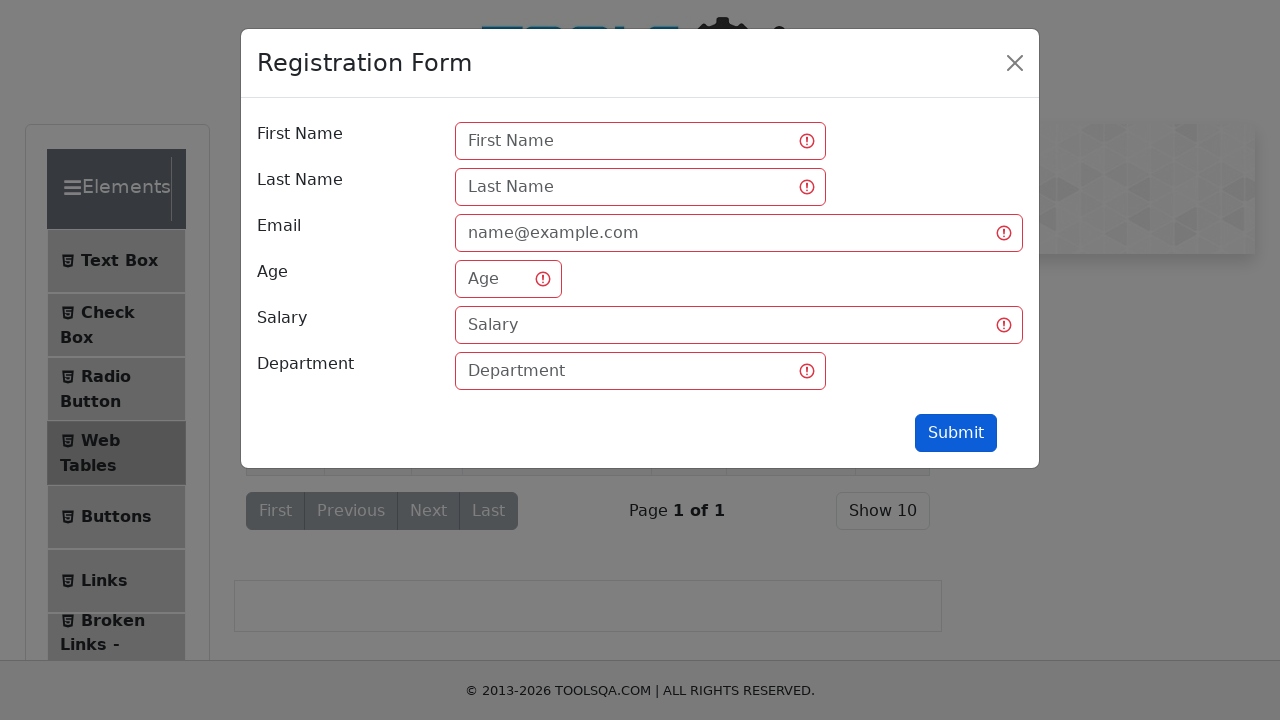

Cleared Department field on [placeholder="Department"]
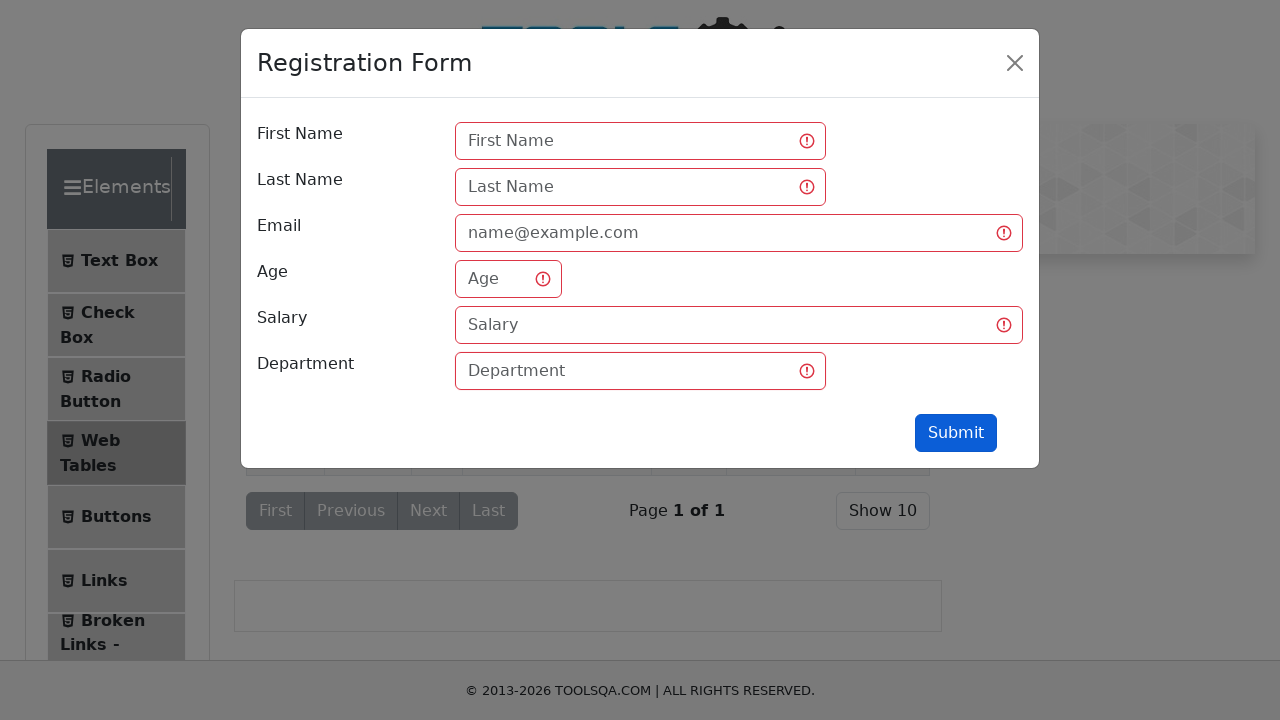

Filled Department field with 'мир' on [placeholder="Department"]
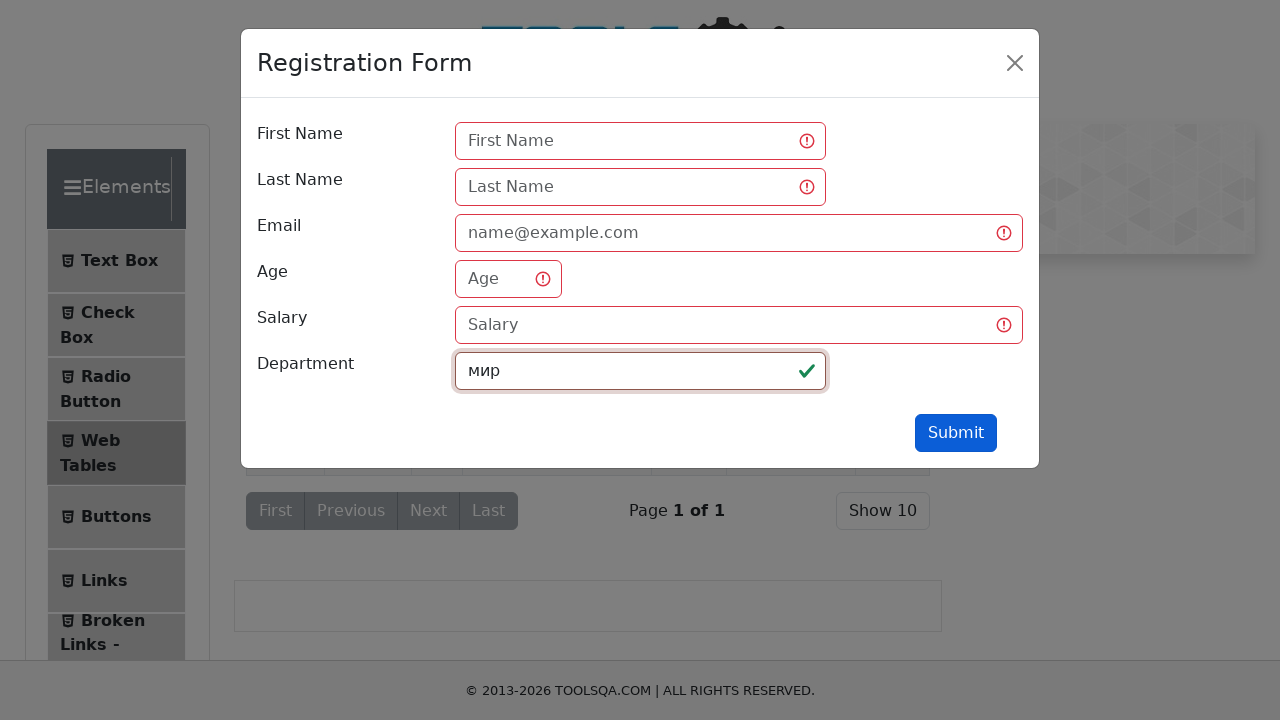

Clicked submit button for Department value 'мир' at (956, 433) on #submit
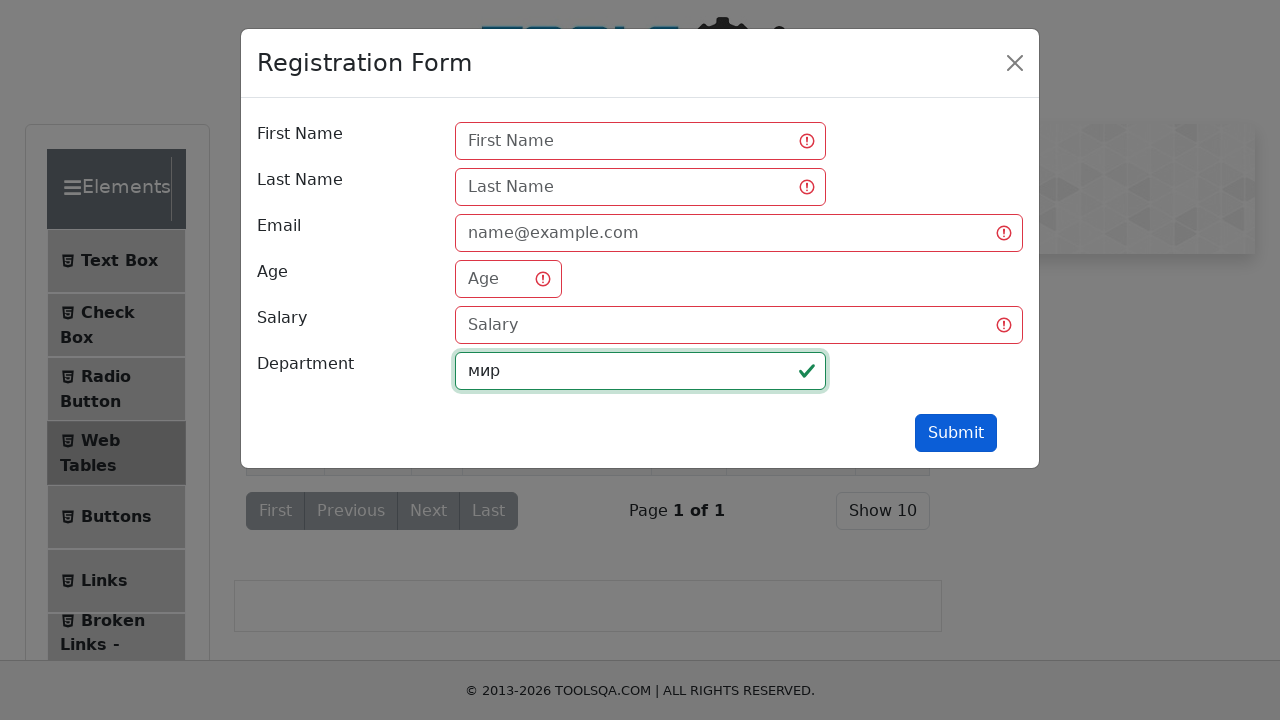

Checked if form is visible (result: True)
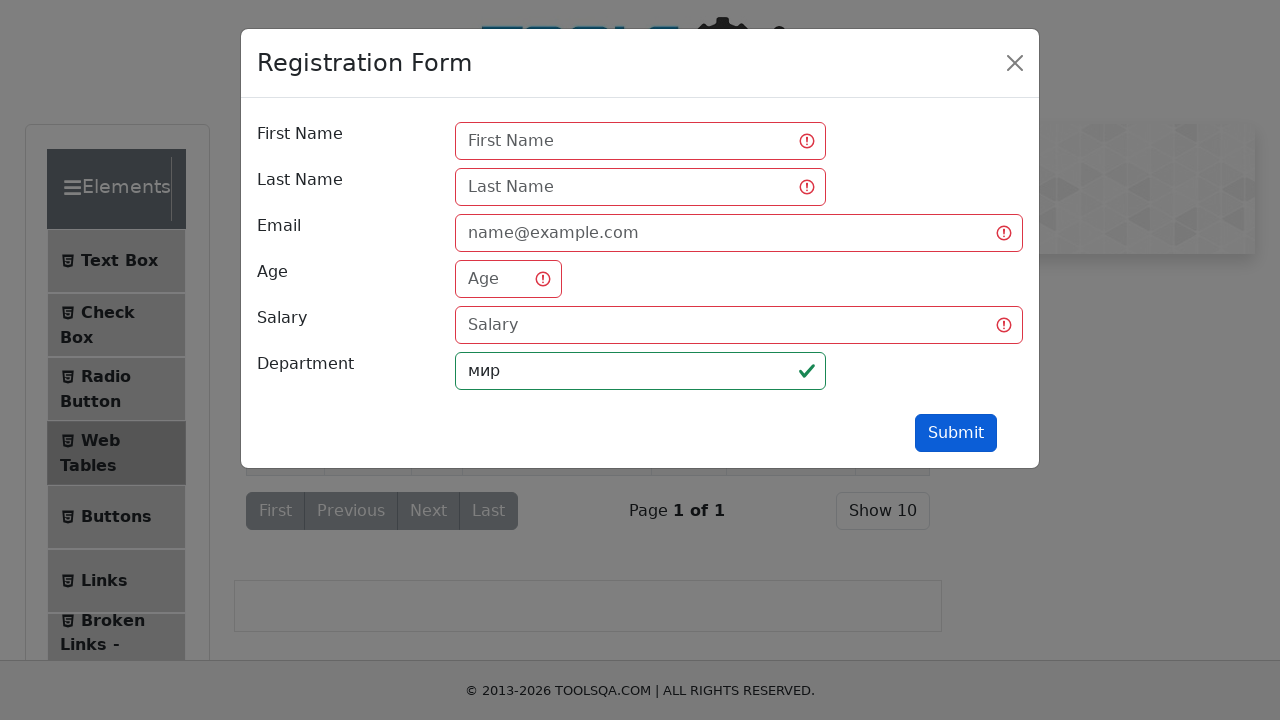

Cleared Department field on [placeholder="Department"]
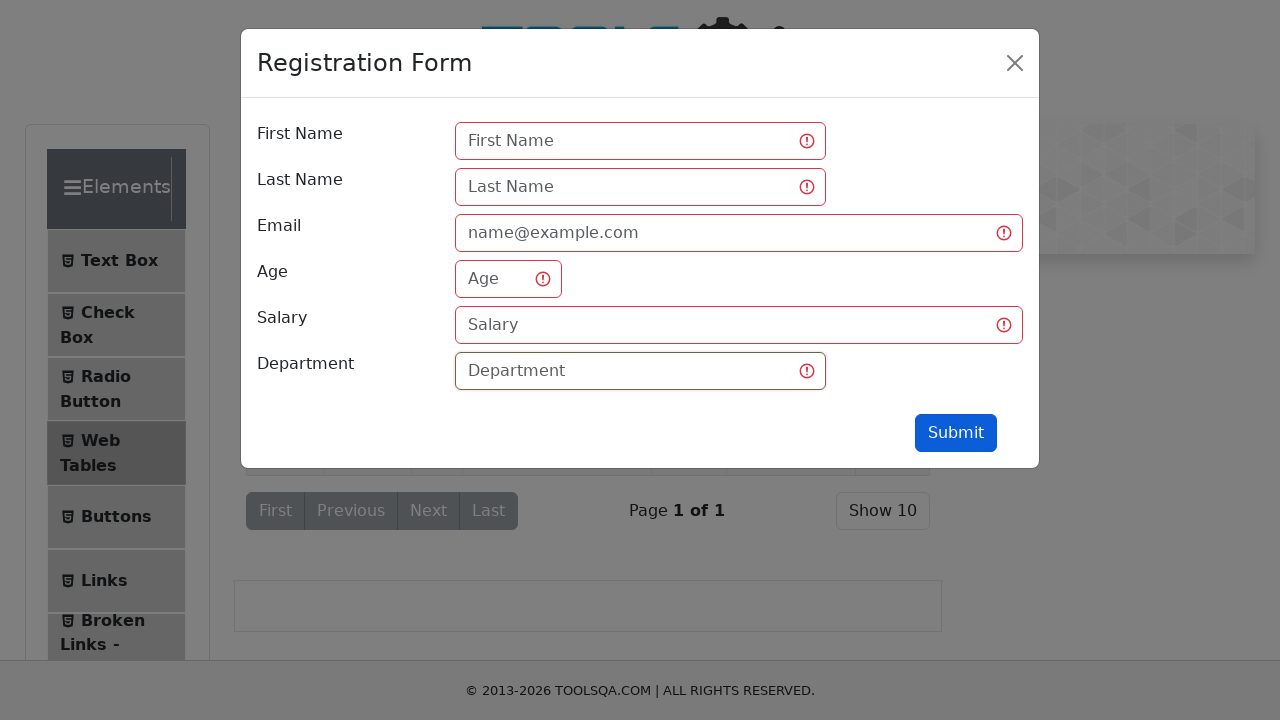

Filled Department field with 'blue' on [placeholder="Department"]
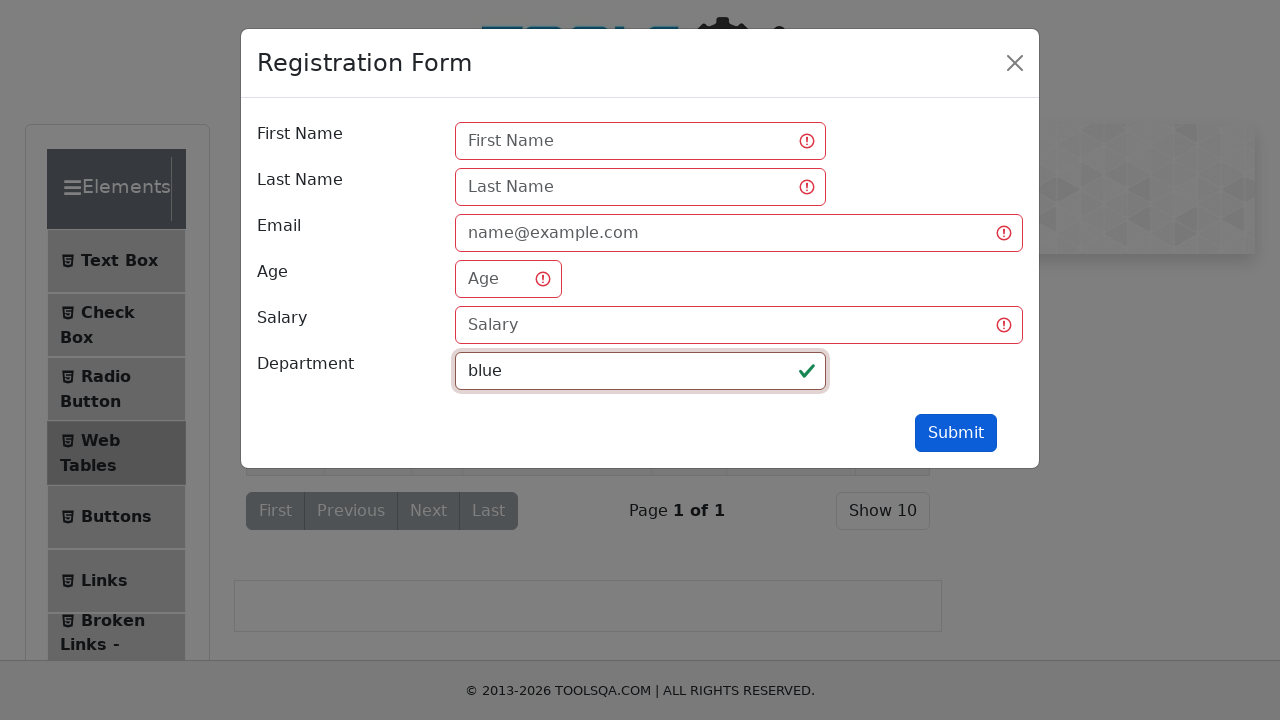

Clicked submit button for Department value 'blue' at (956, 433) on #submit
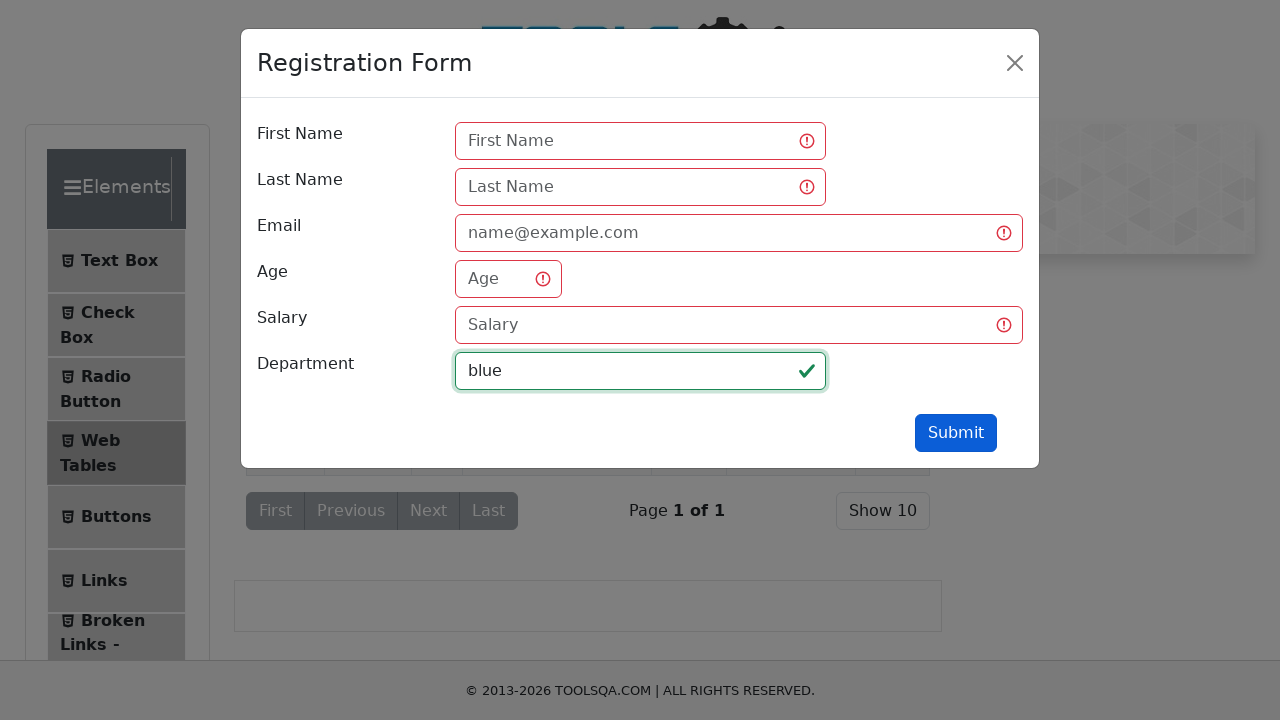

Checked if form is visible (result: True)
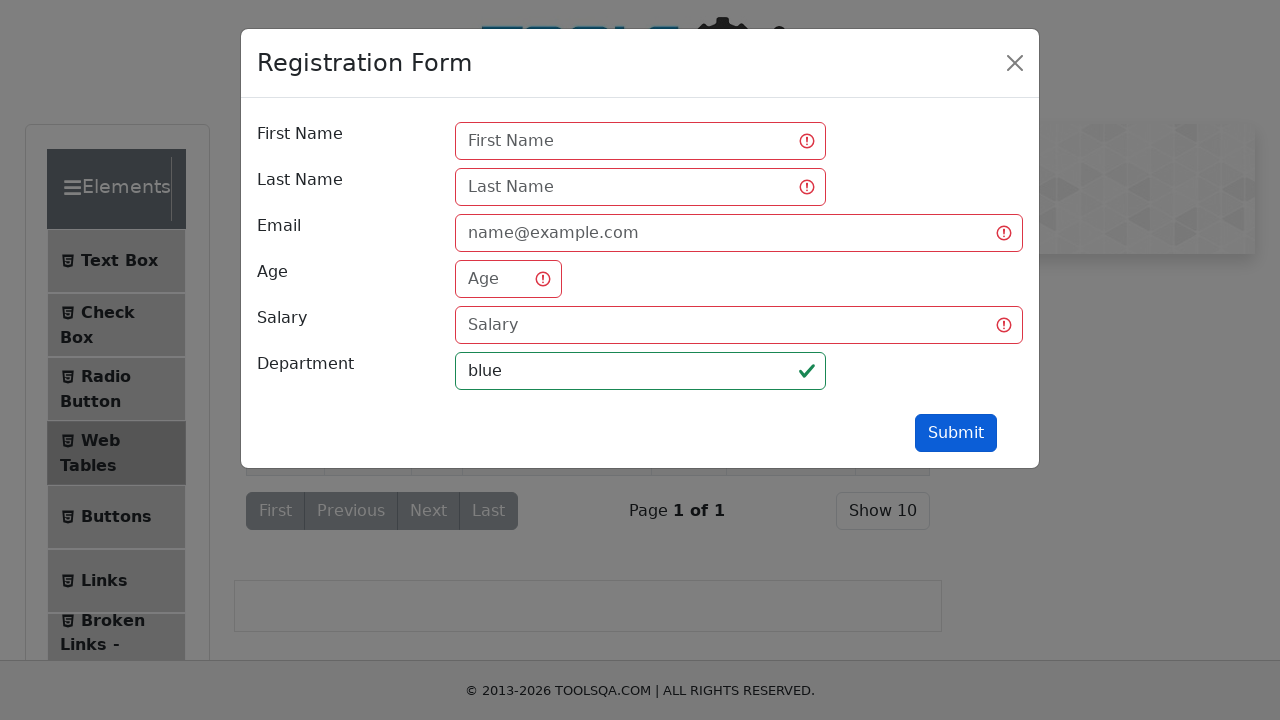

Cleared Department field on [placeholder="Department"]
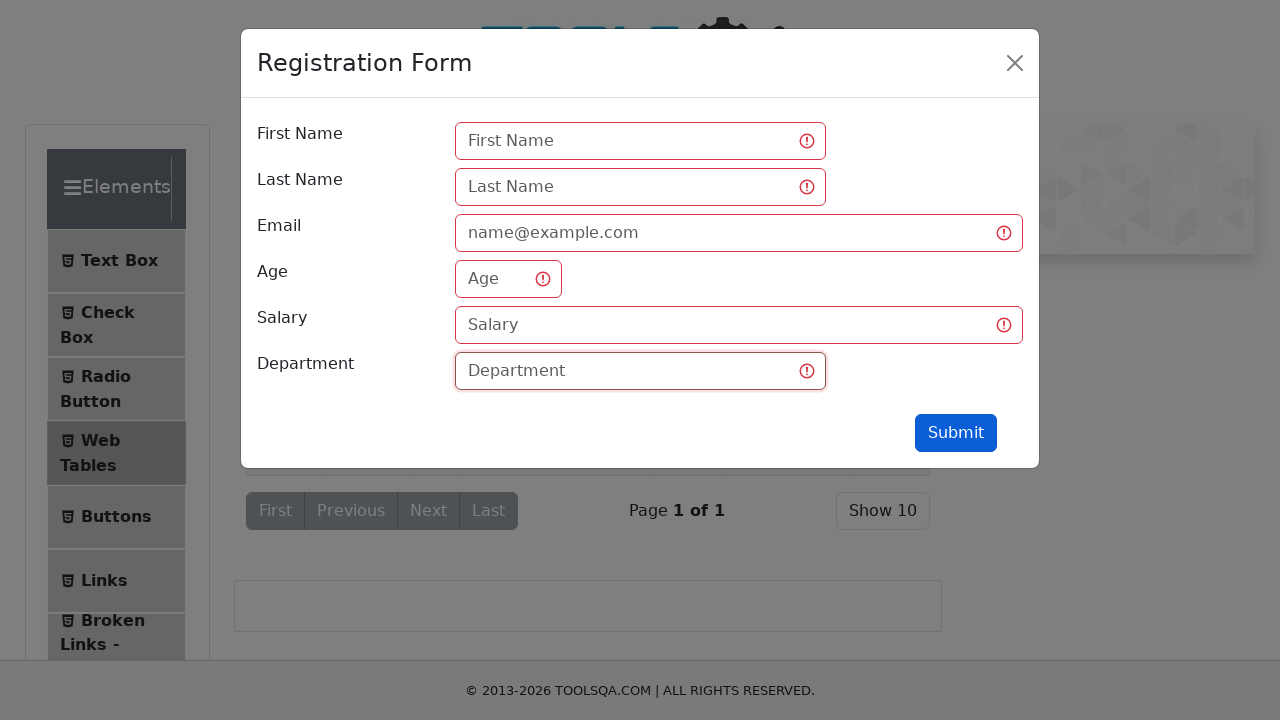

Filled Department field with '%?' on [placeholder="Department"]
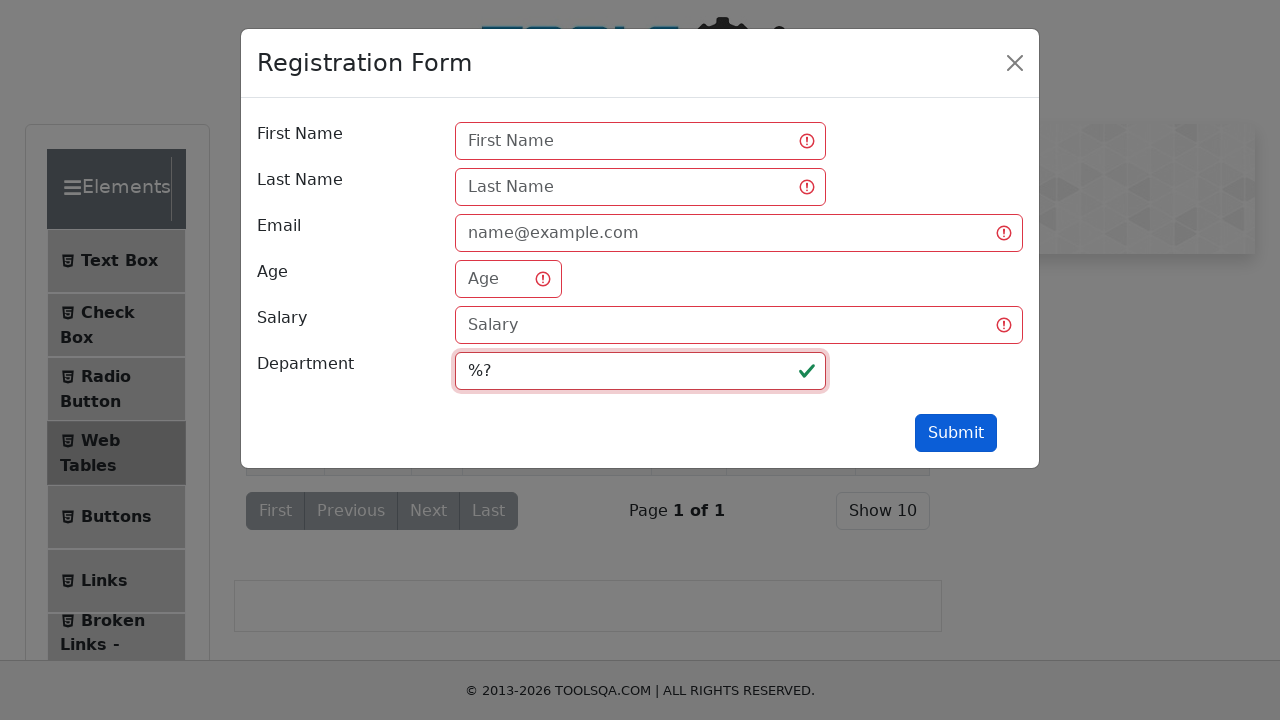

Clicked submit button for Department value '%?' at (956, 433) on #submit
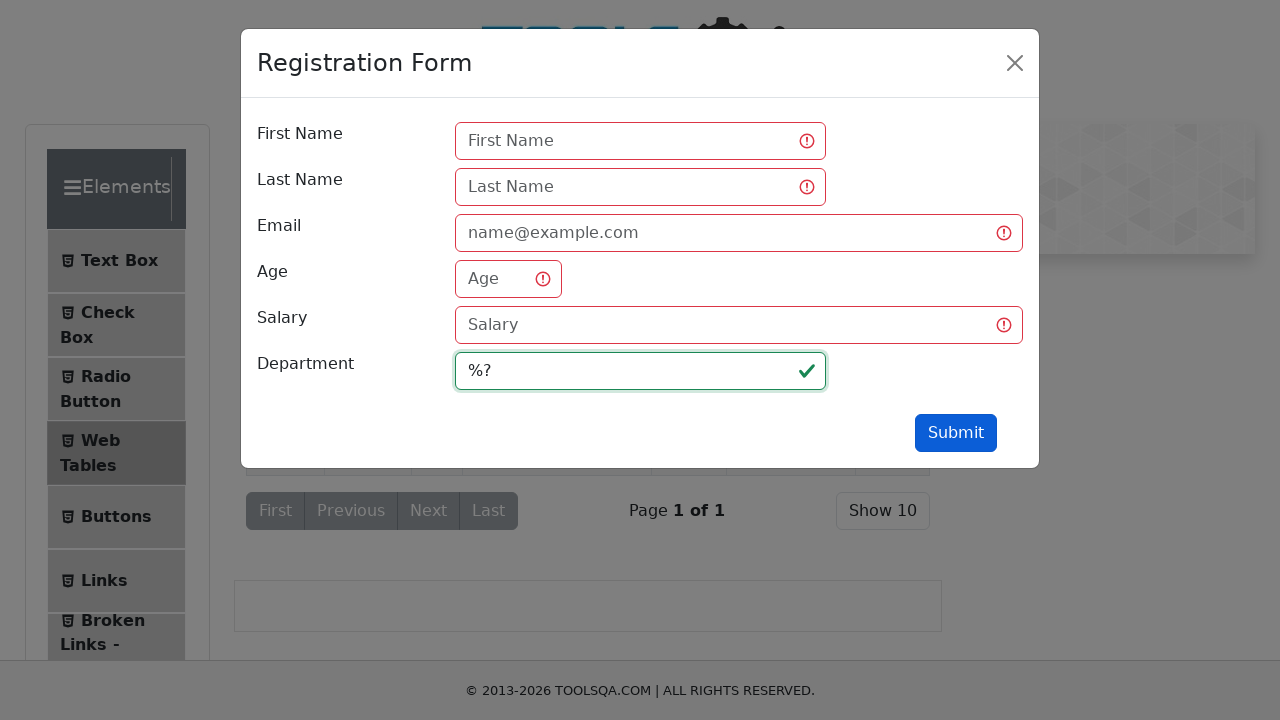

Checked if form is visible (result: True)
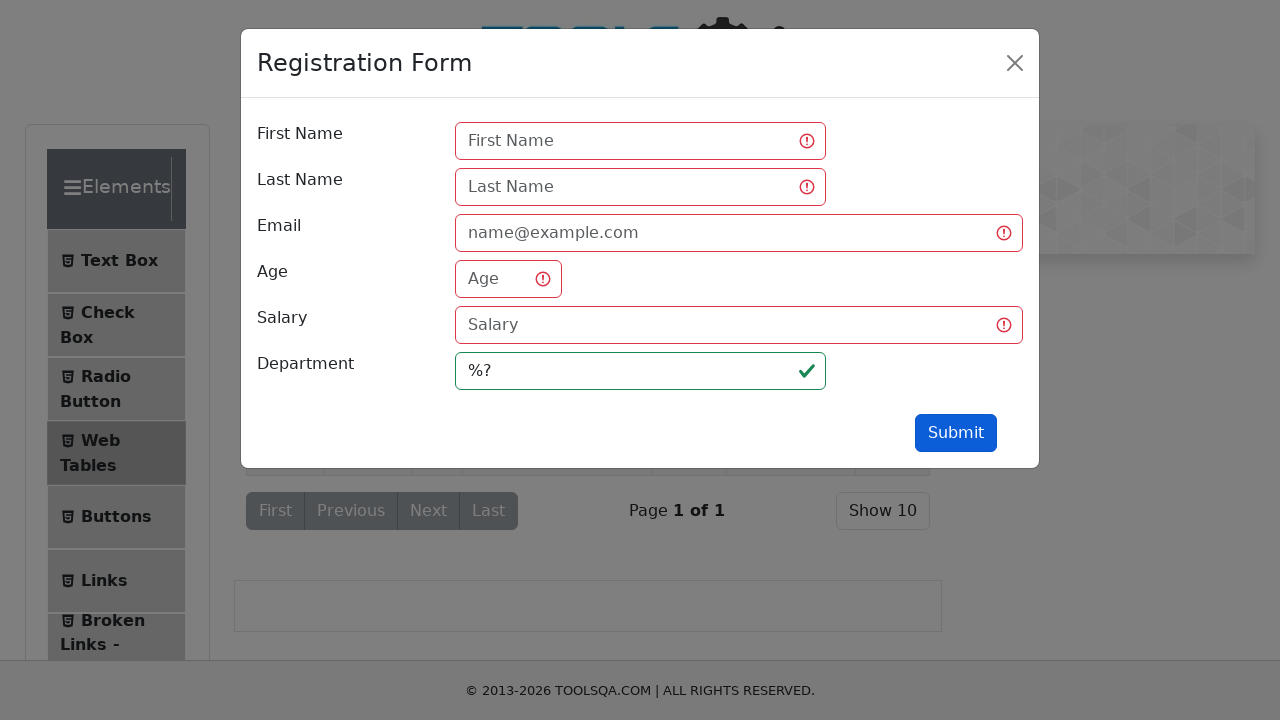

Cleared Department field on [placeholder="Department"]
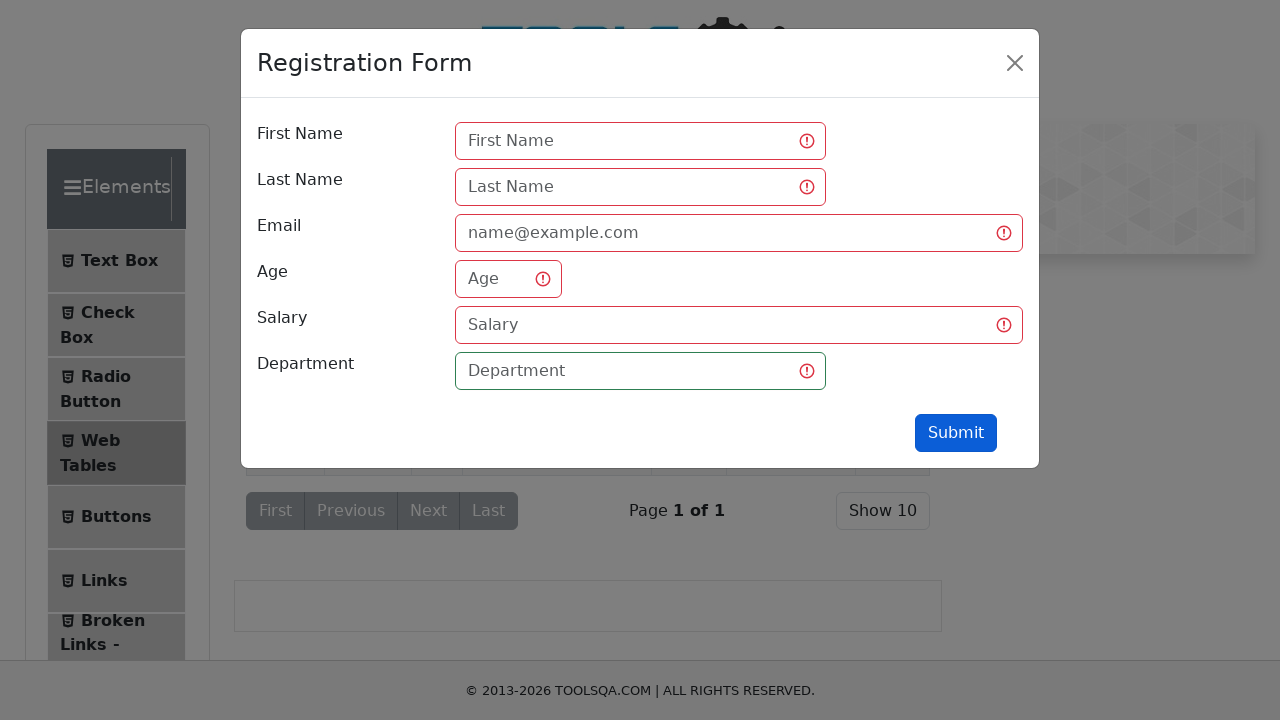

Filled Department field with 'aaaaaaaaaaaaaaaaaaaaaaaaa' on [placeholder="Department"]
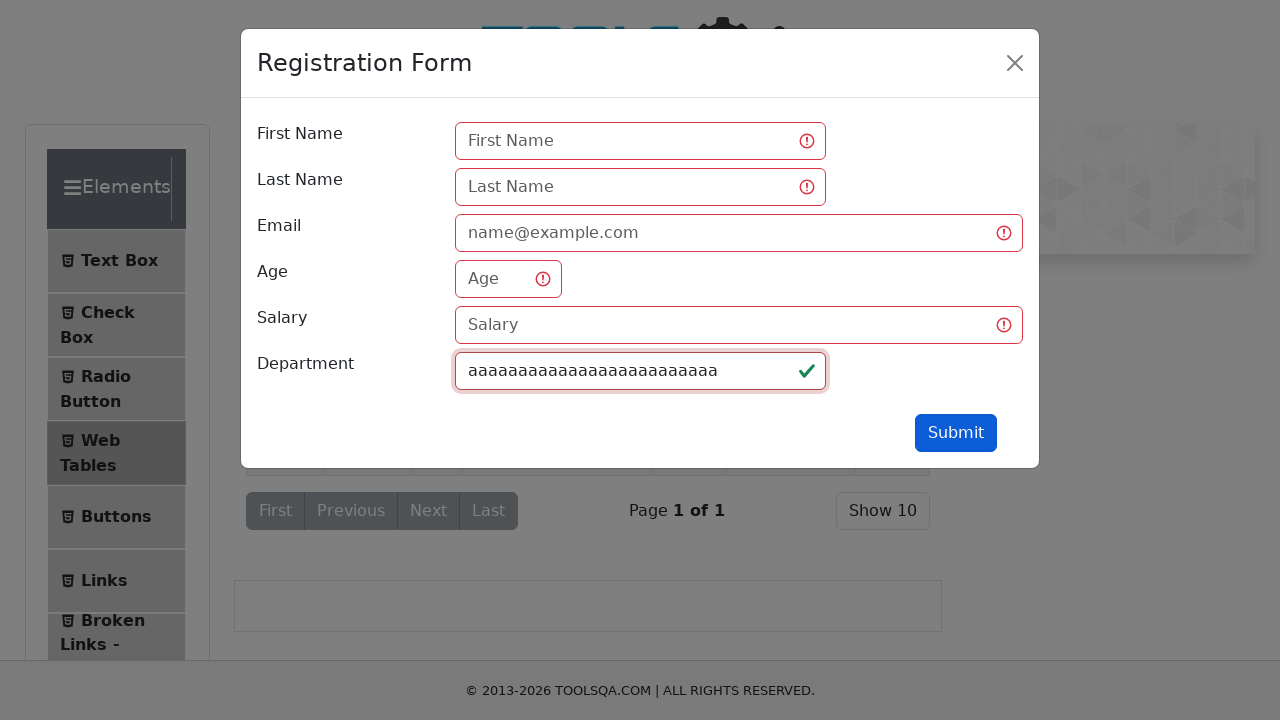

Clicked submit button for Department value 'aaaaaaaaaaaaaaaaaaaaaaaaa' at (956, 433) on #submit
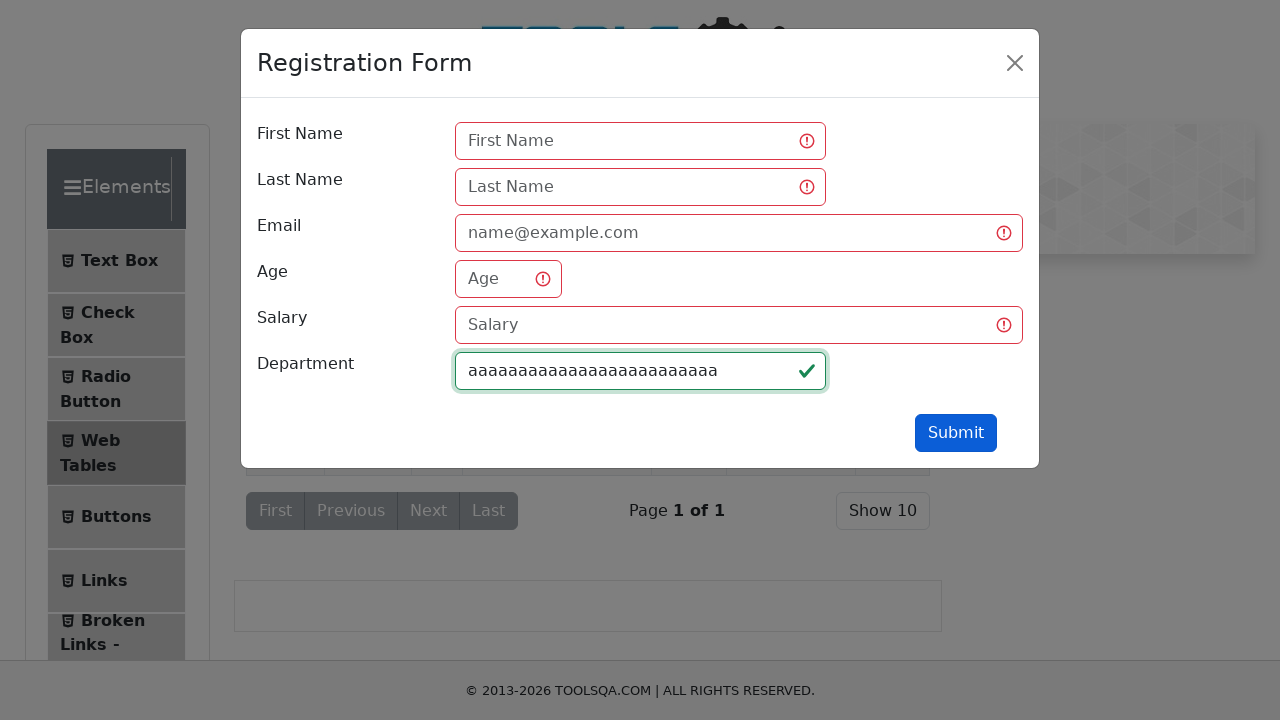

Checked if form is visible (result: True)
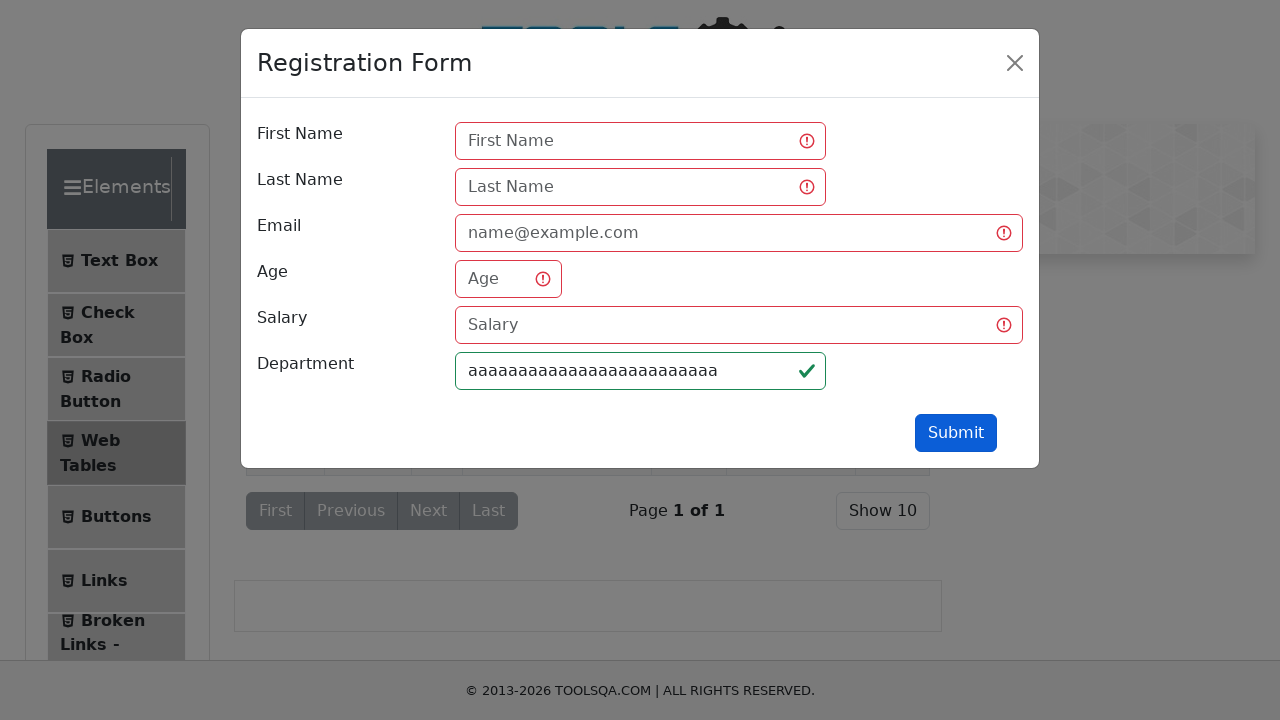

Cleared Department field on [placeholder="Department"]
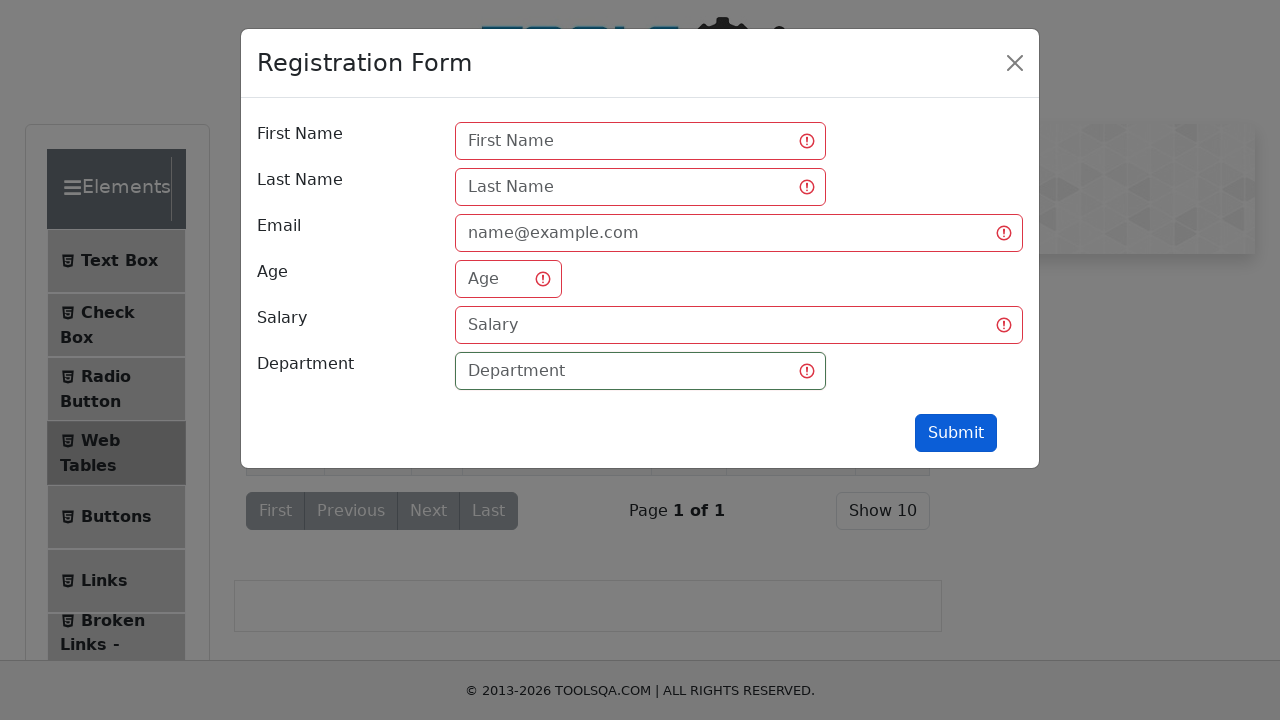

Filled Department field with '123456789' on [placeholder="Department"]
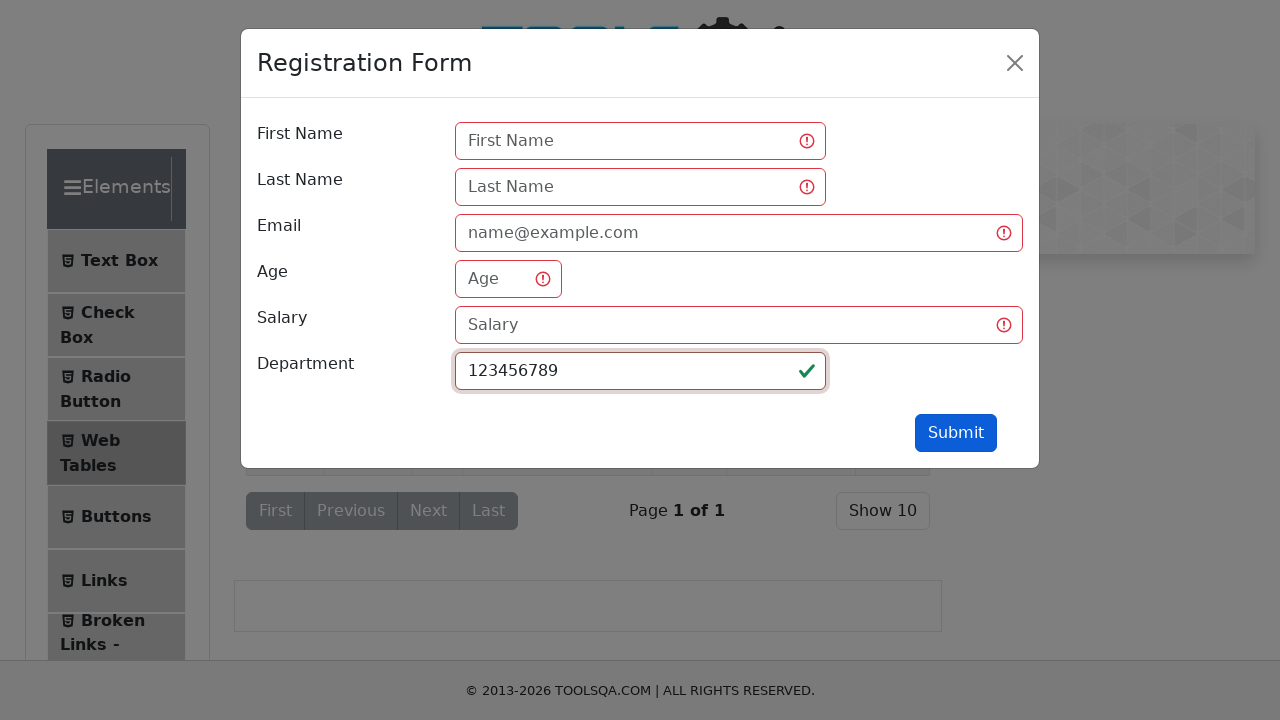

Clicked submit button for Department value '123456789' at (956, 433) on #submit
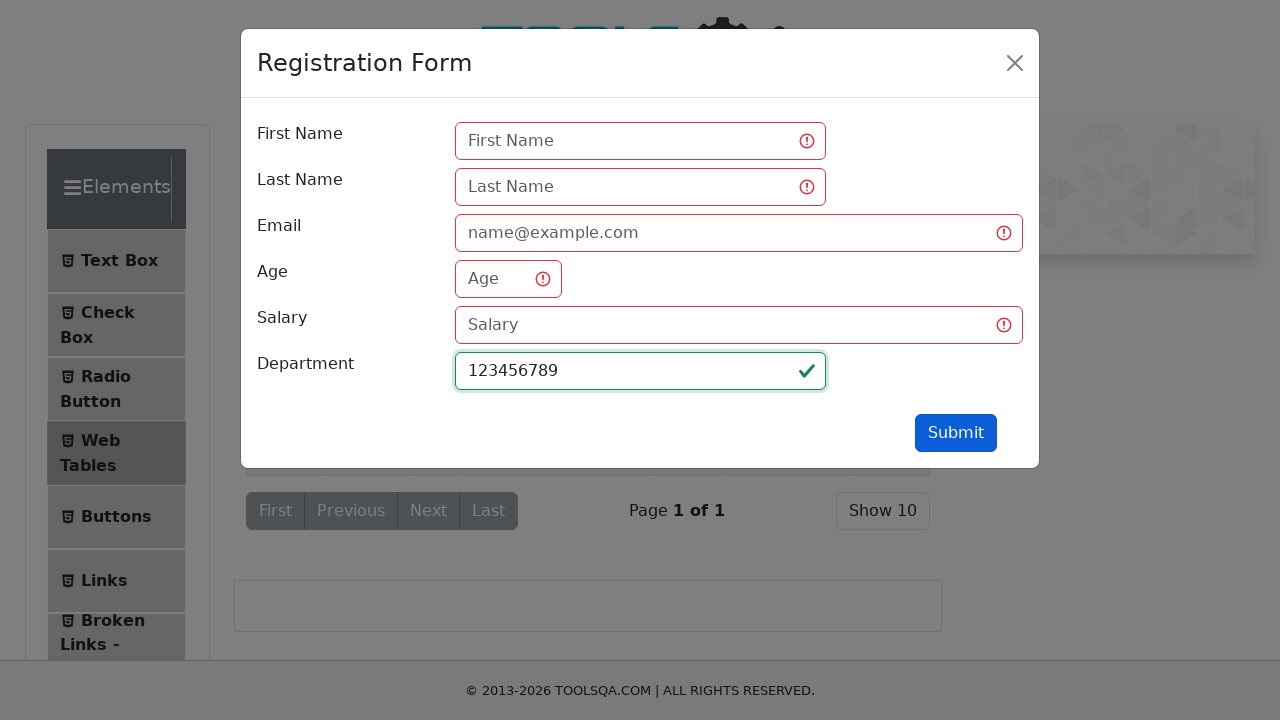

Checked if form is visible (result: True)
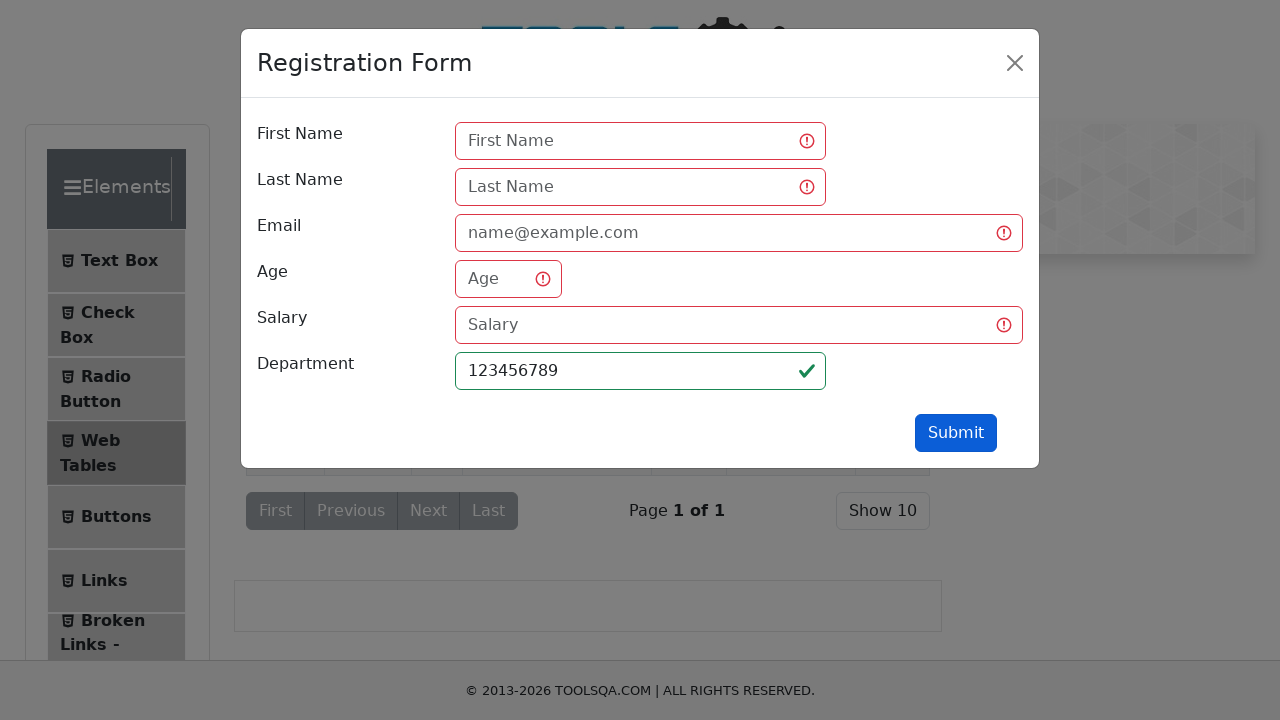

Cleared Department field on [placeholder="Department"]
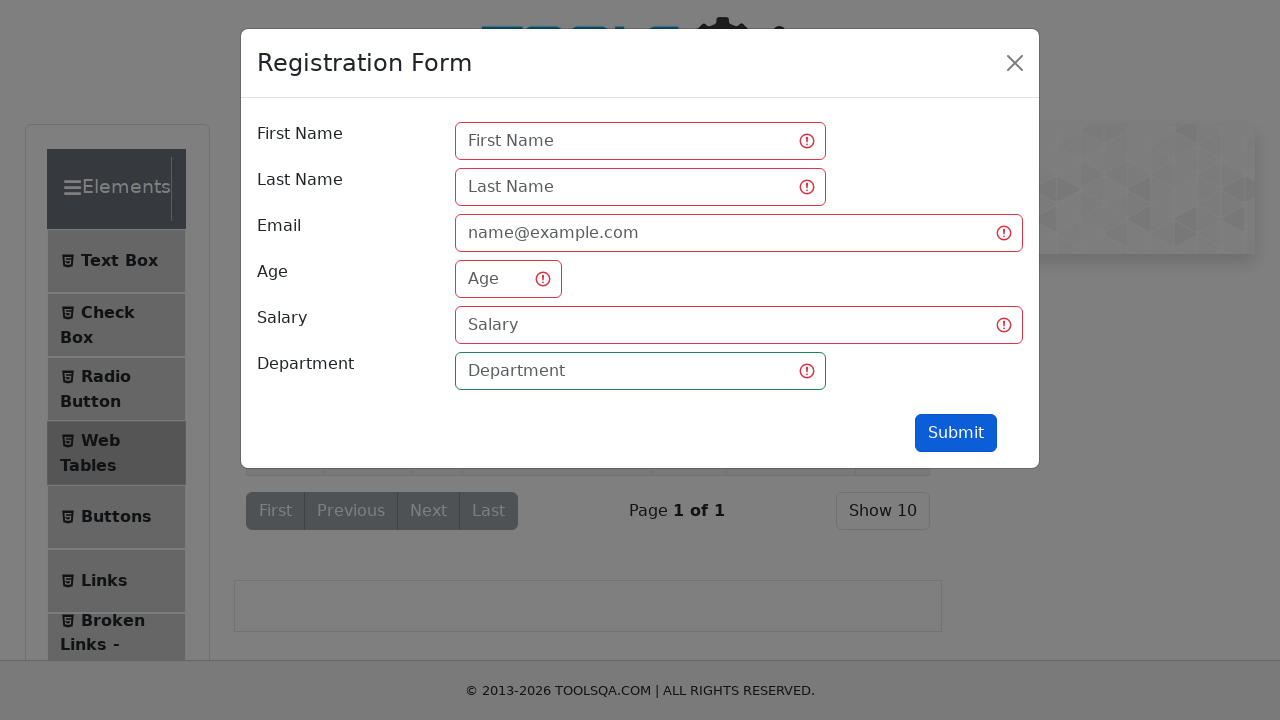

Filled Department field with '1234 5678' on [placeholder="Department"]
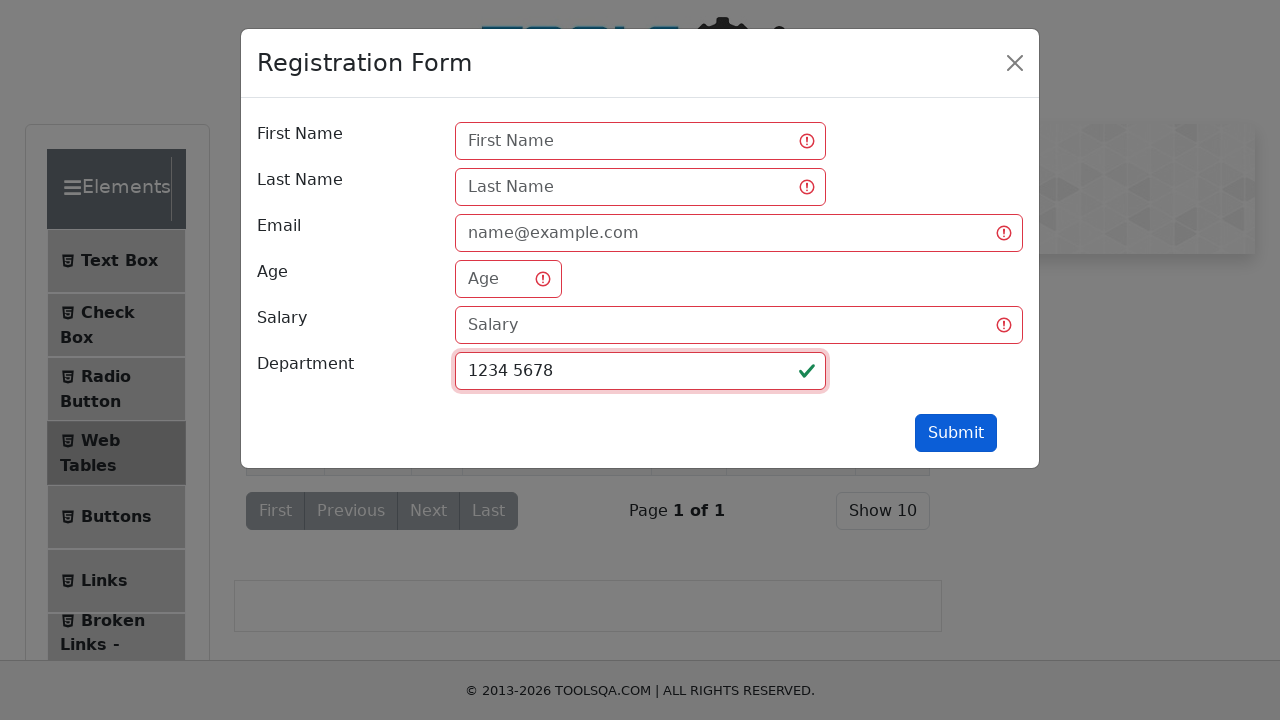

Clicked submit button for Department value '1234 5678' at (956, 433) on #submit
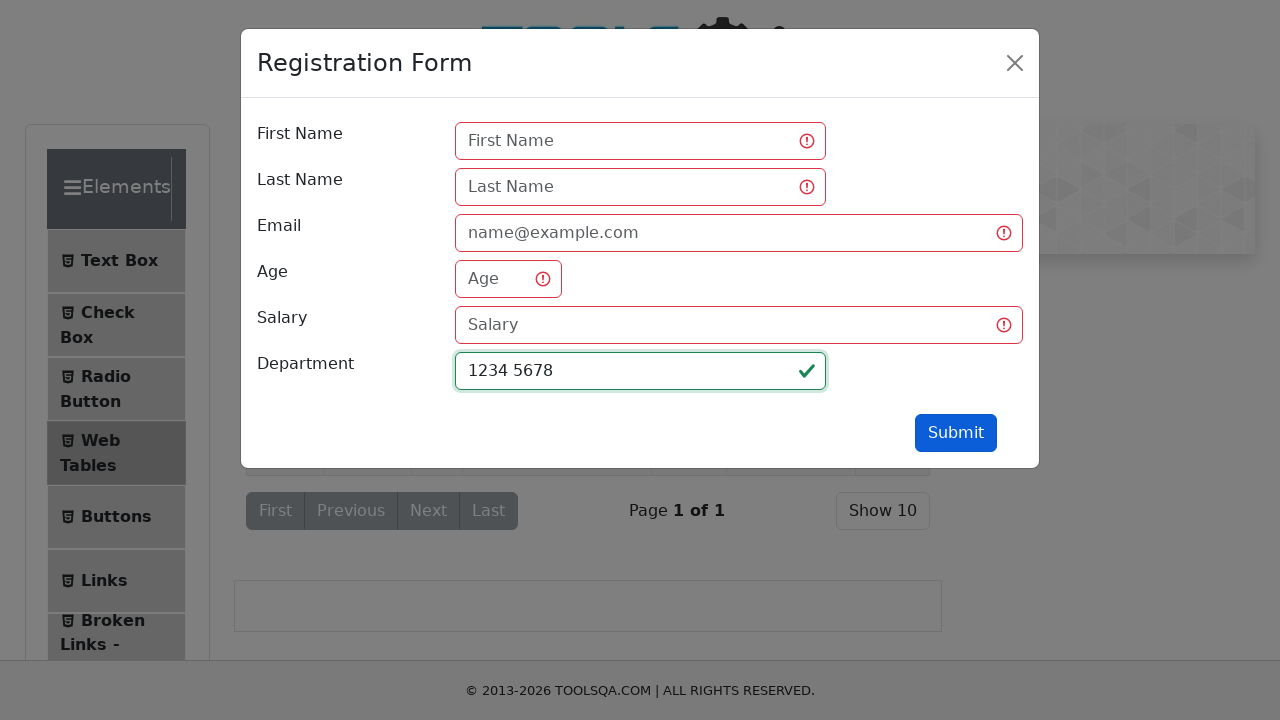

Checked if form is visible (result: True)
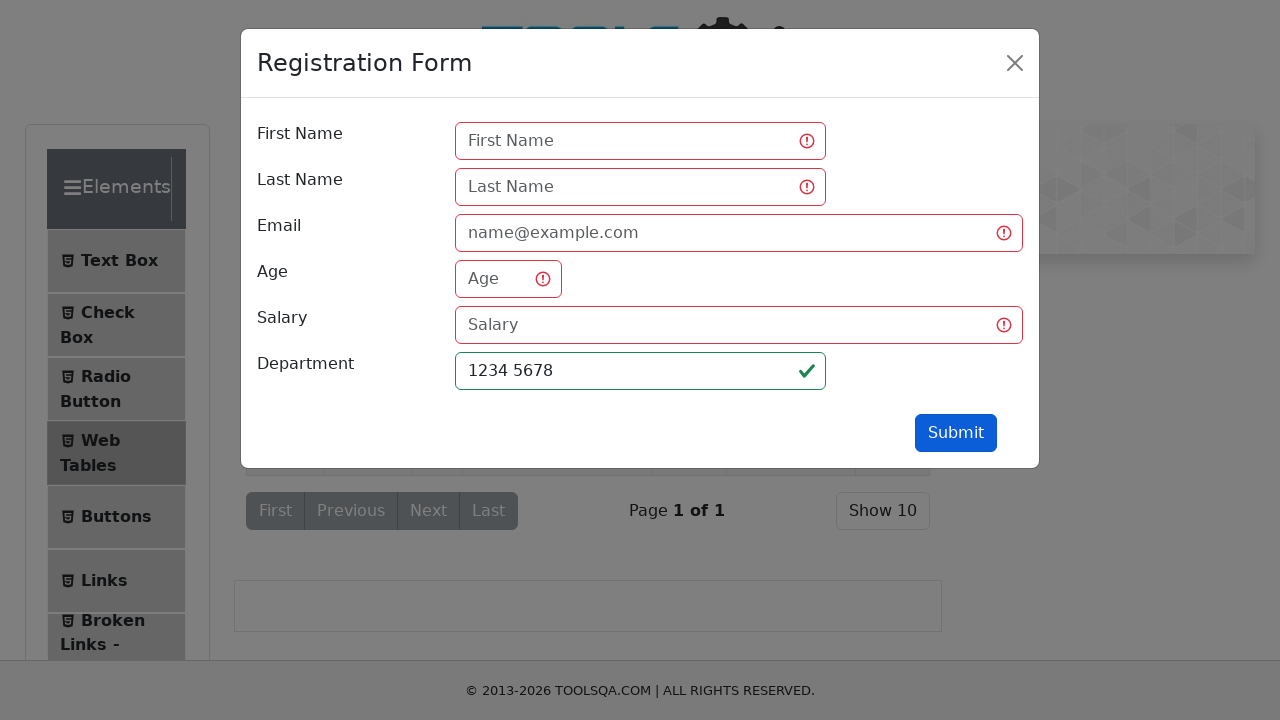

Cleared Department field on [placeholder="Department"]
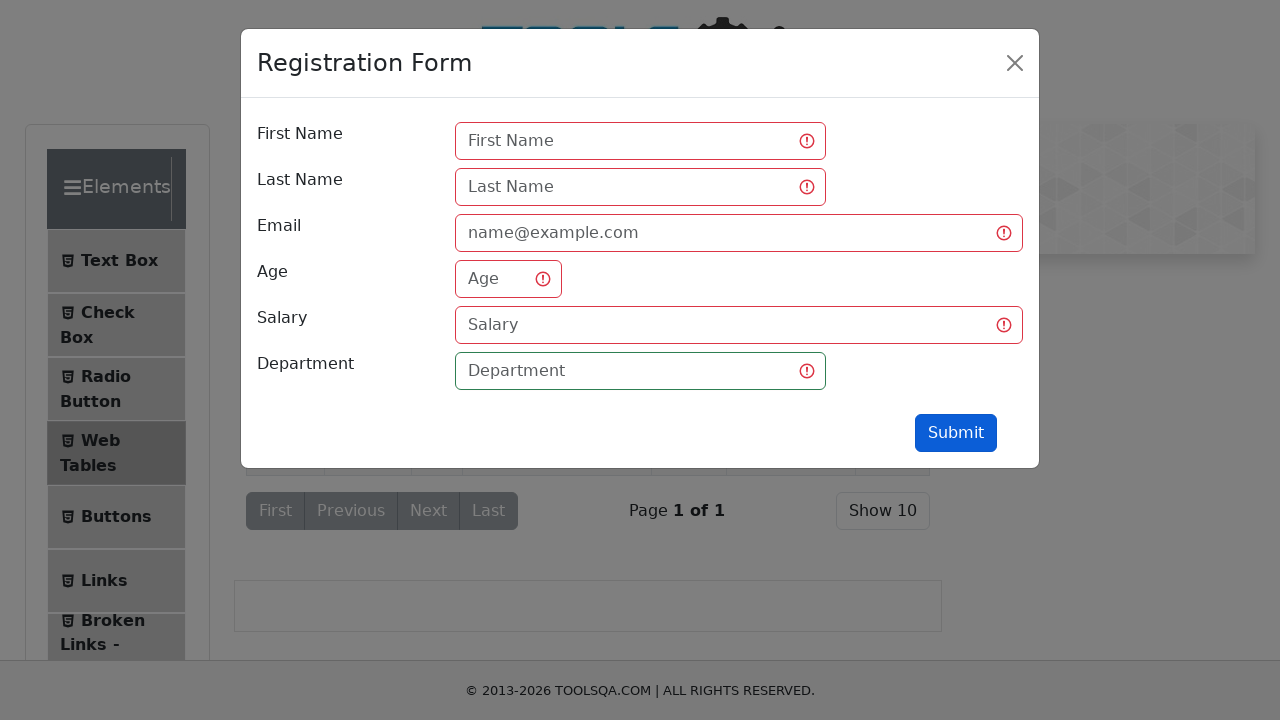

Filled Department field with 'test1@gmail.com' on [placeholder="Department"]
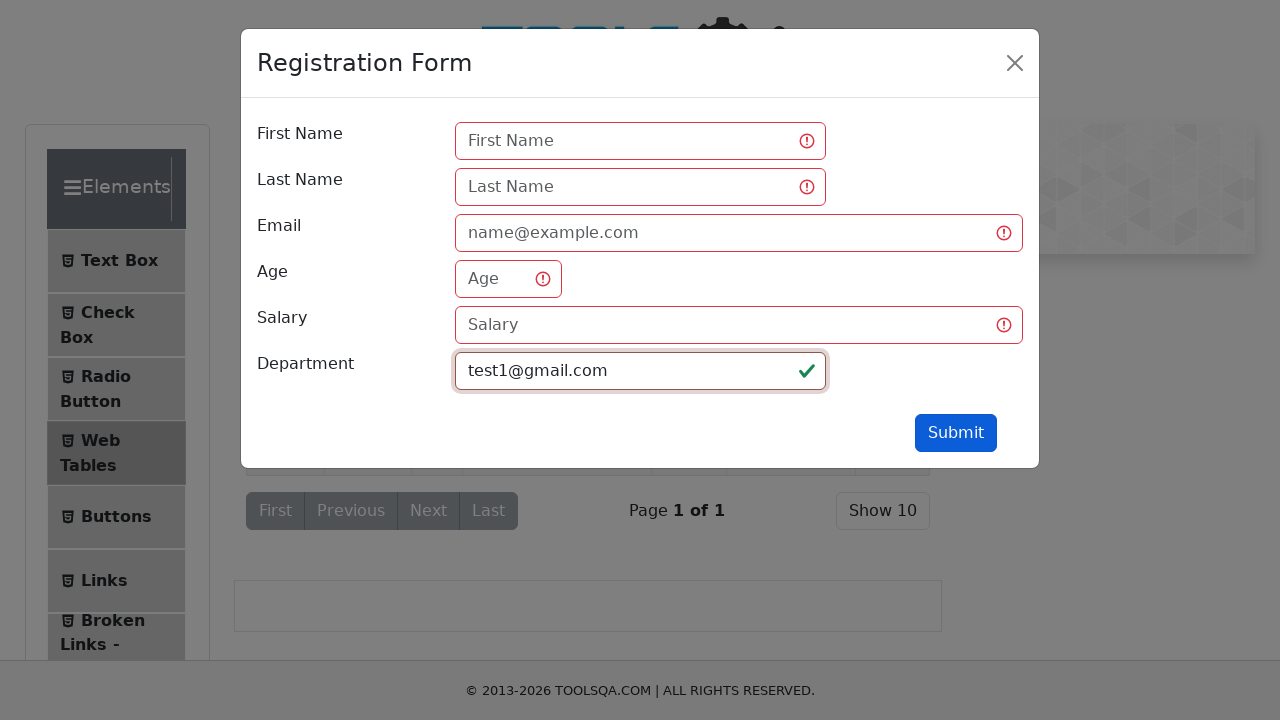

Clicked submit button for Department value 'test1@gmail.com' at (956, 433) on #submit
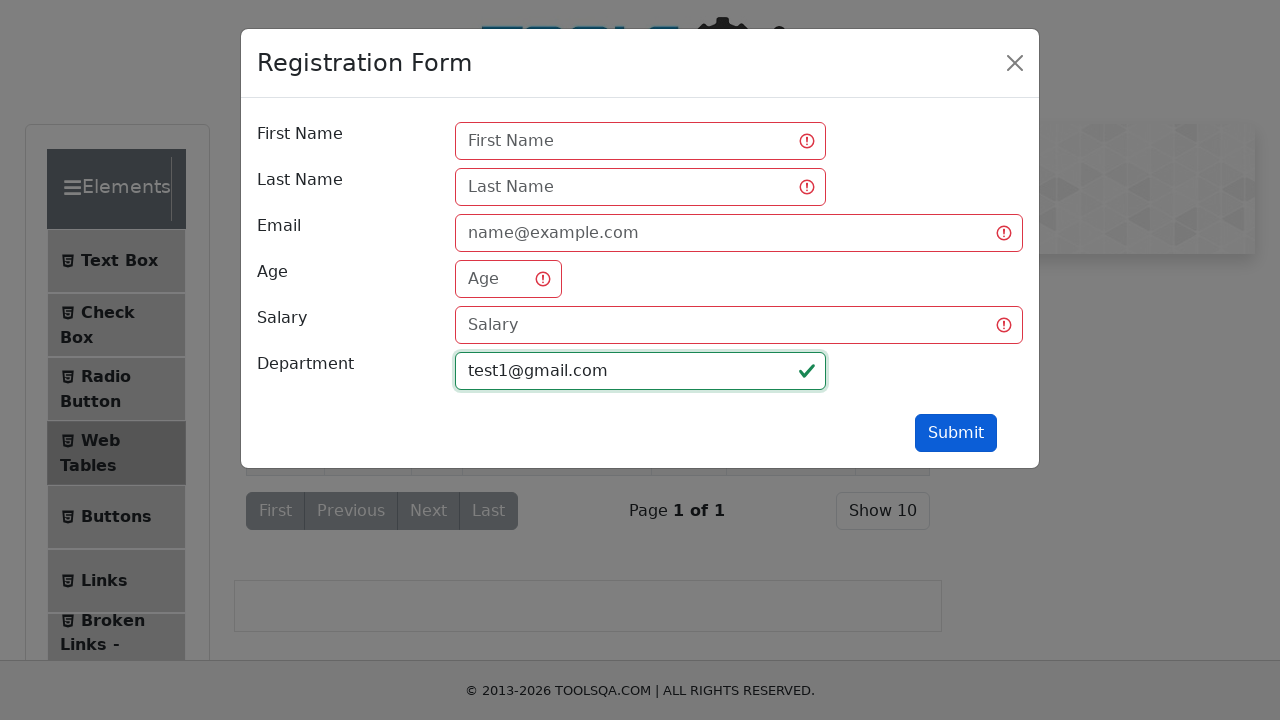

Checked if form is visible (result: True)
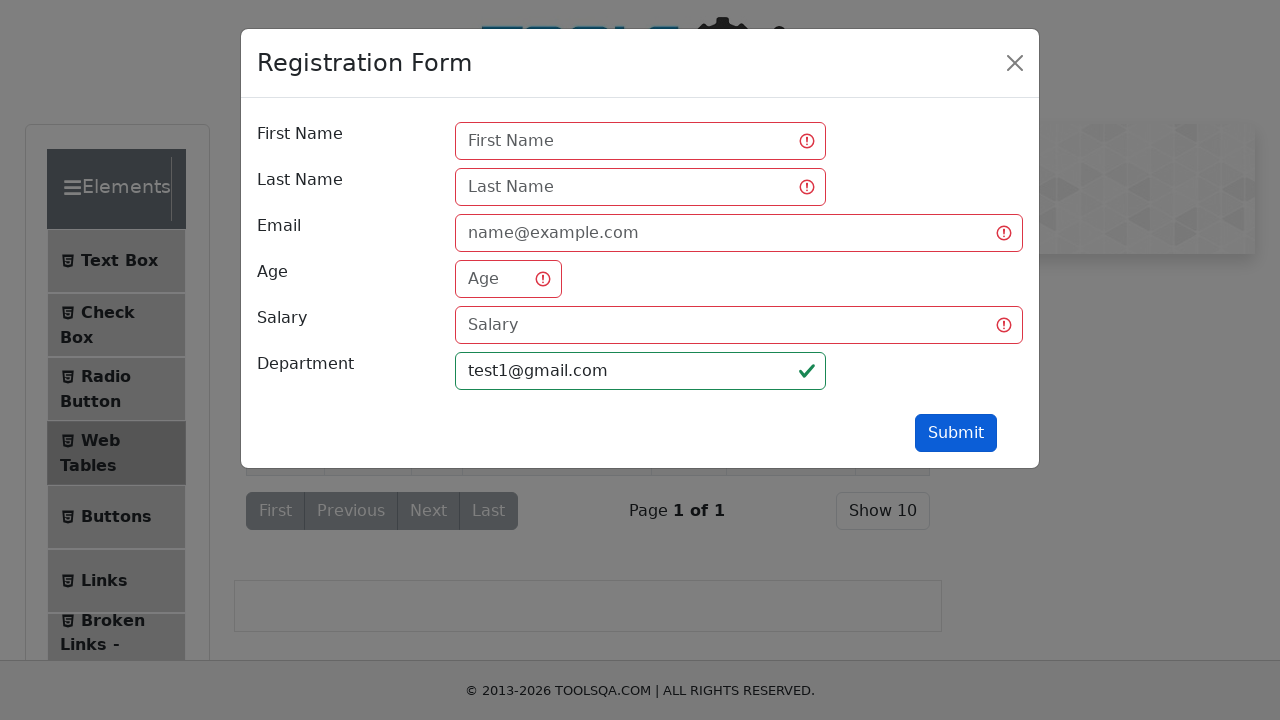

Cleared Department field on [placeholder="Department"]
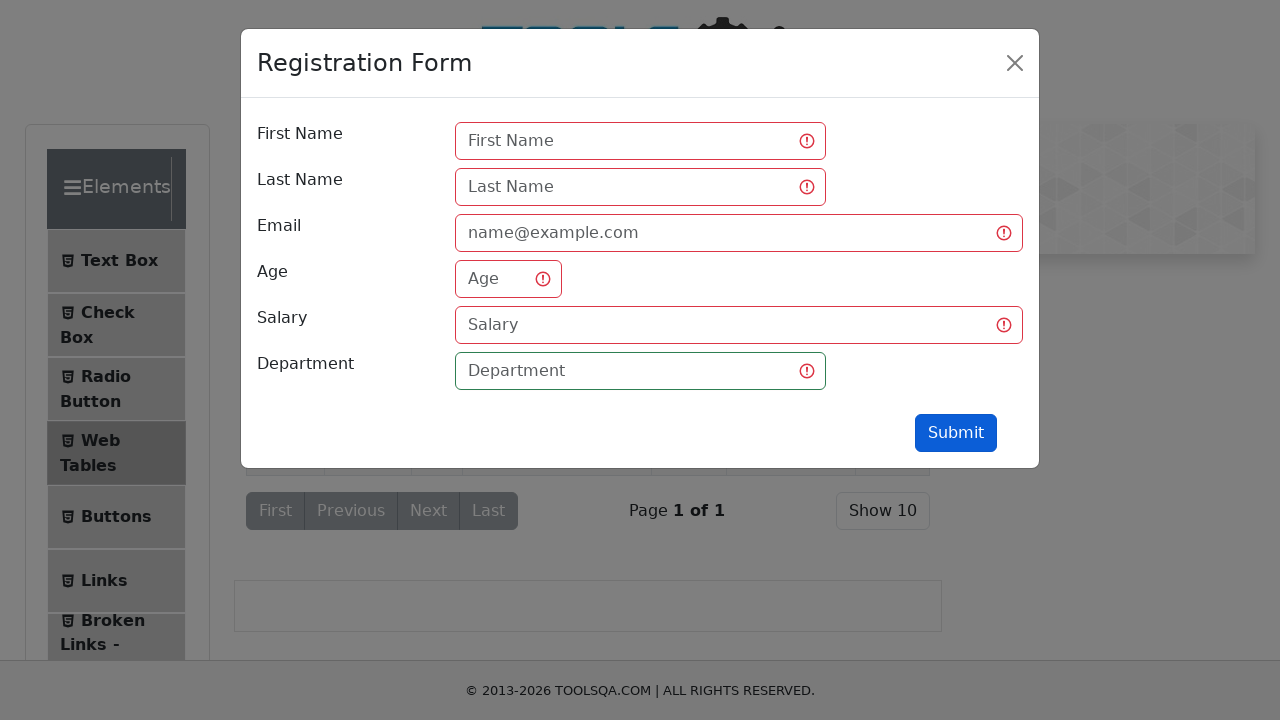

Filled Department field with '-234' on [placeholder="Department"]
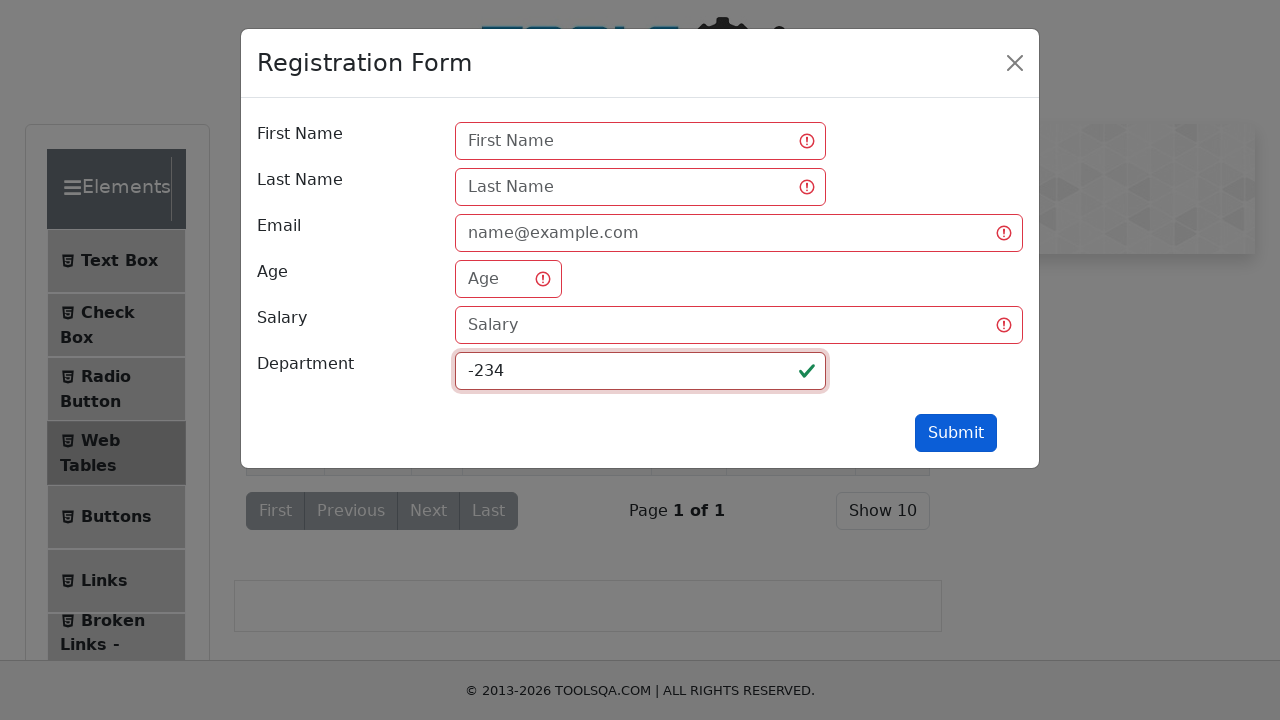

Clicked submit button for Department value '-234' at (956, 433) on #submit
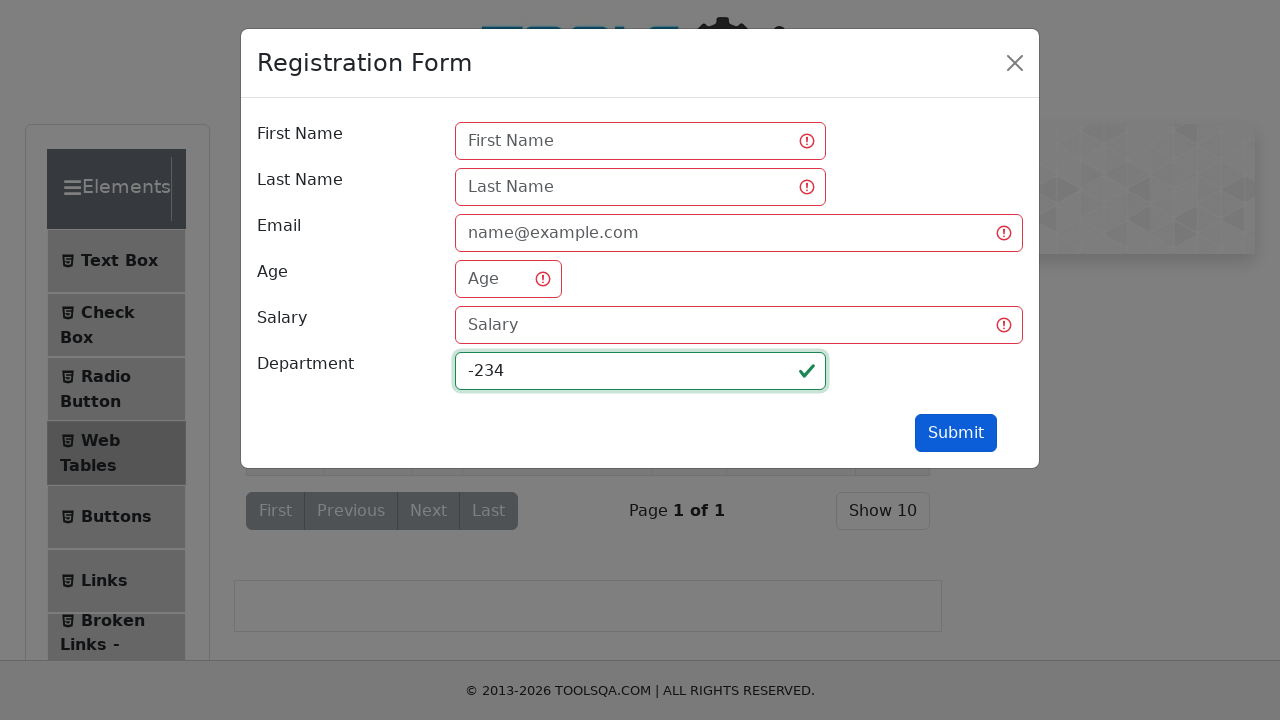

Checked if form is visible (result: True)
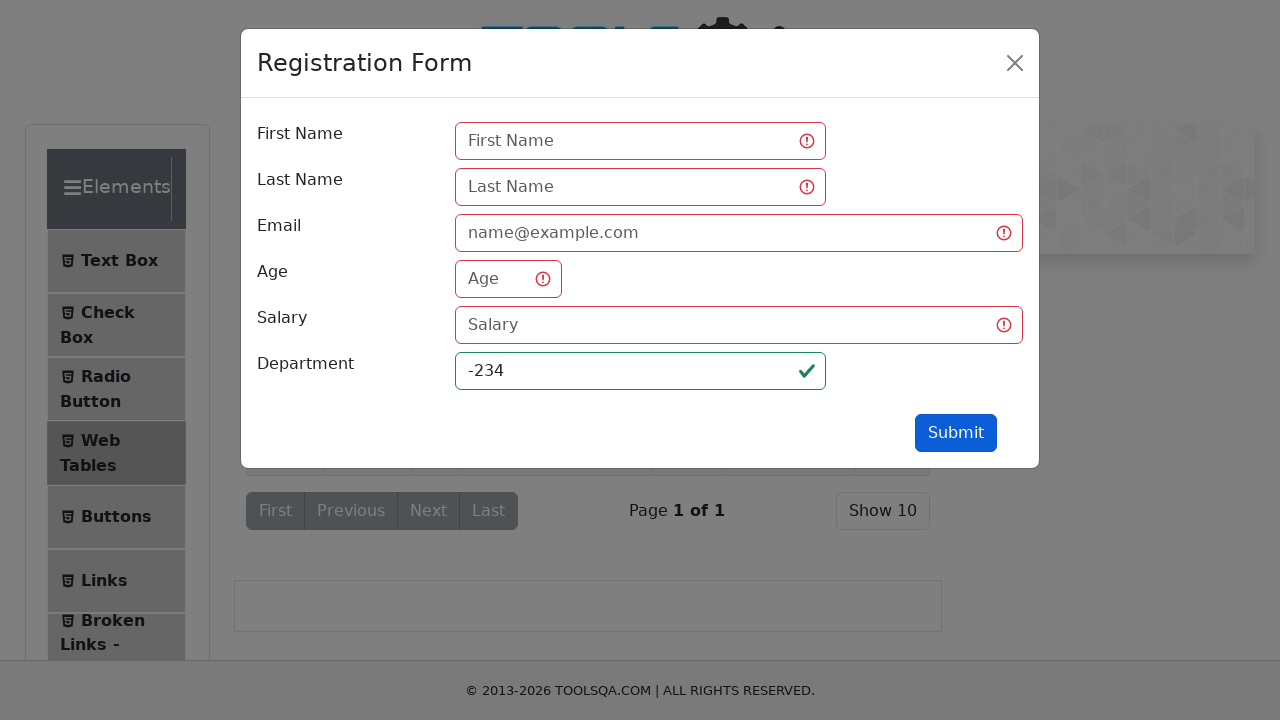

Cleared Department field on [placeholder="Department"]
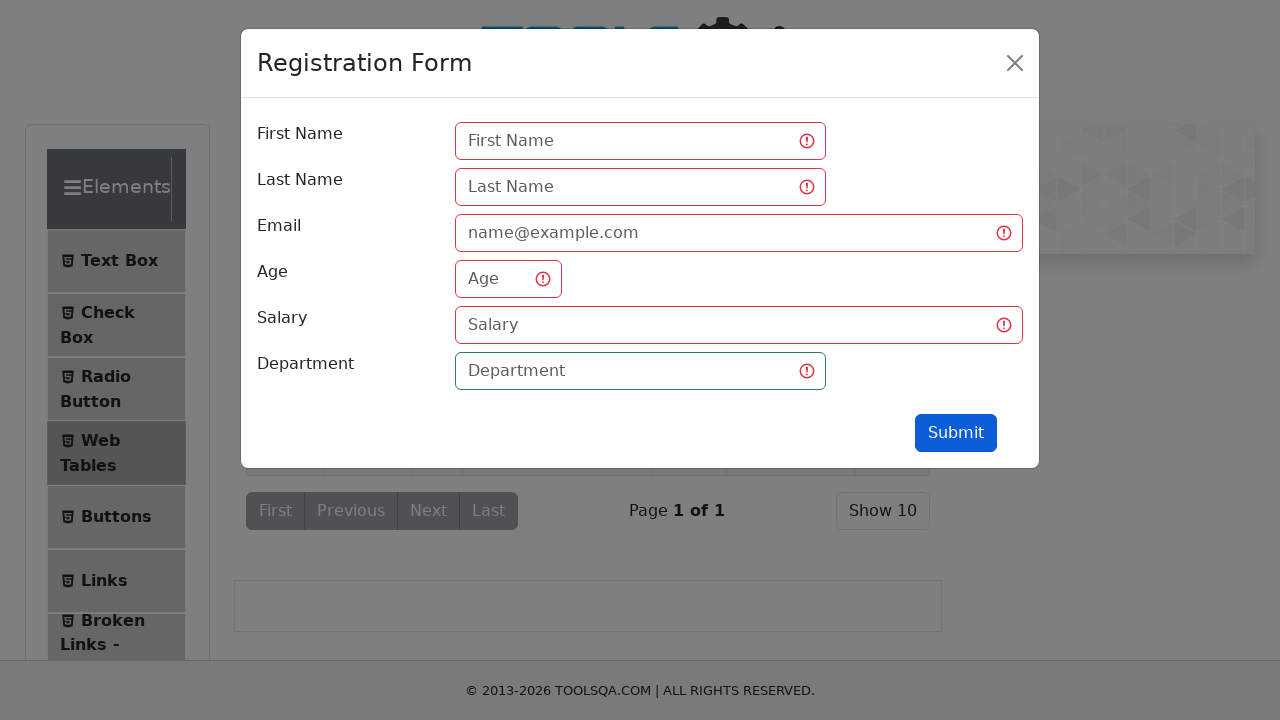

Filled Department field with ' ' on [placeholder="Department"]
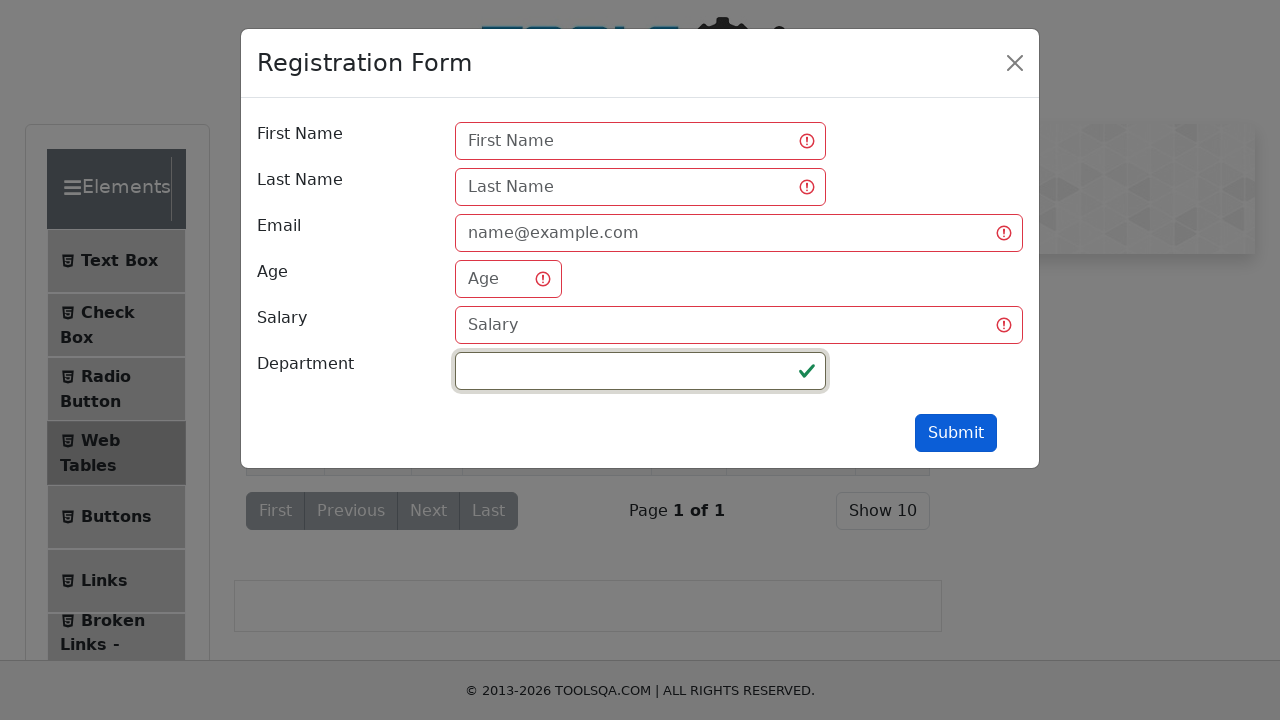

Clicked submit button for Department value ' ' at (956, 433) on #submit
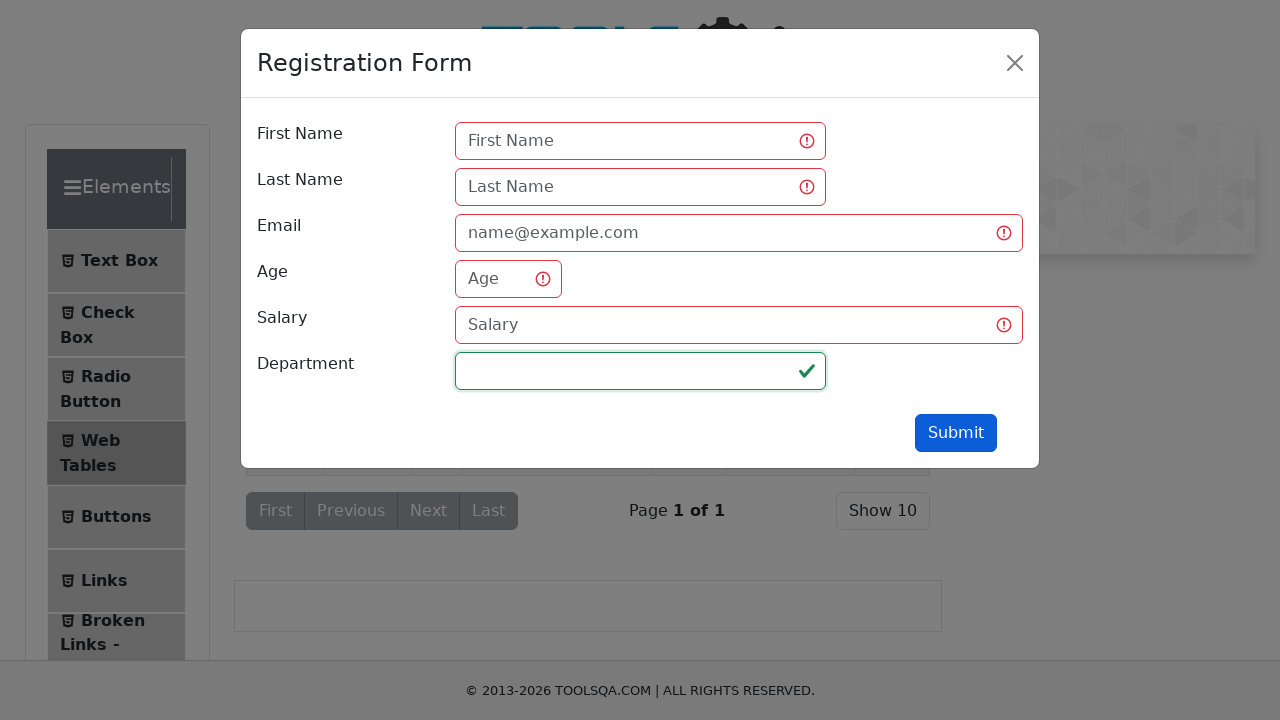

Checked if form is visible (result: True)
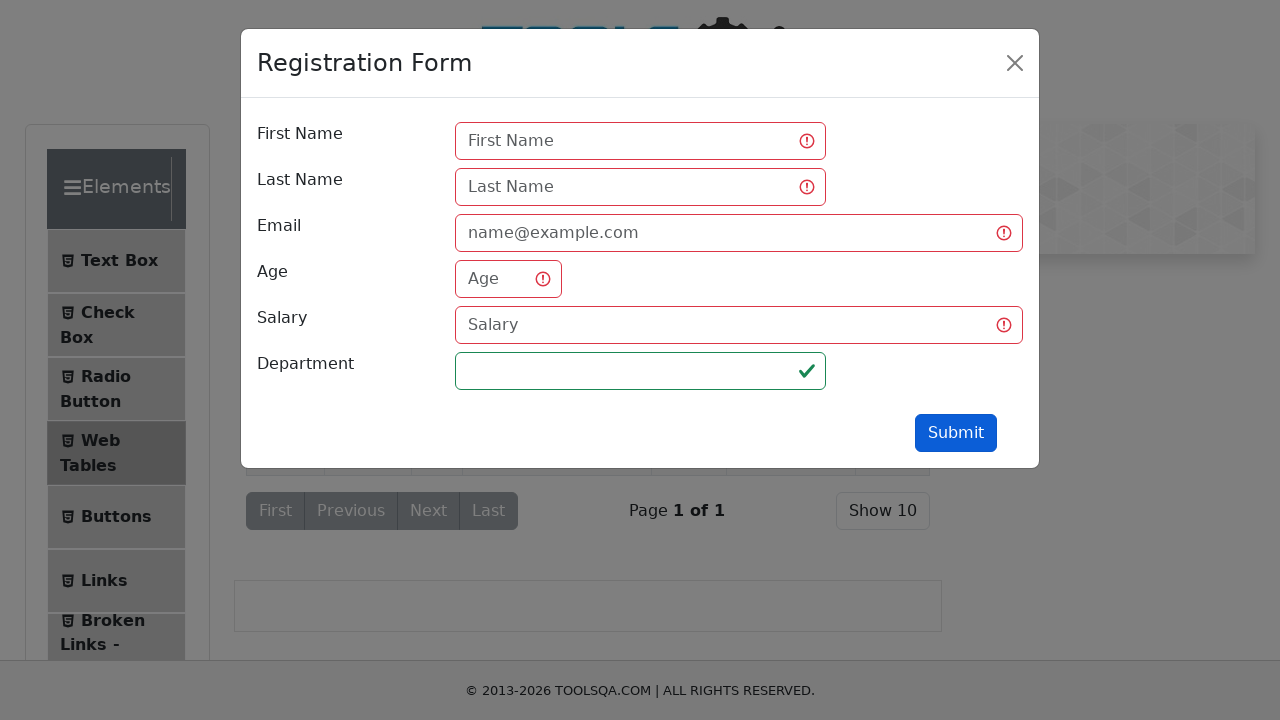

Verified form remained open for invalid Department value ' '
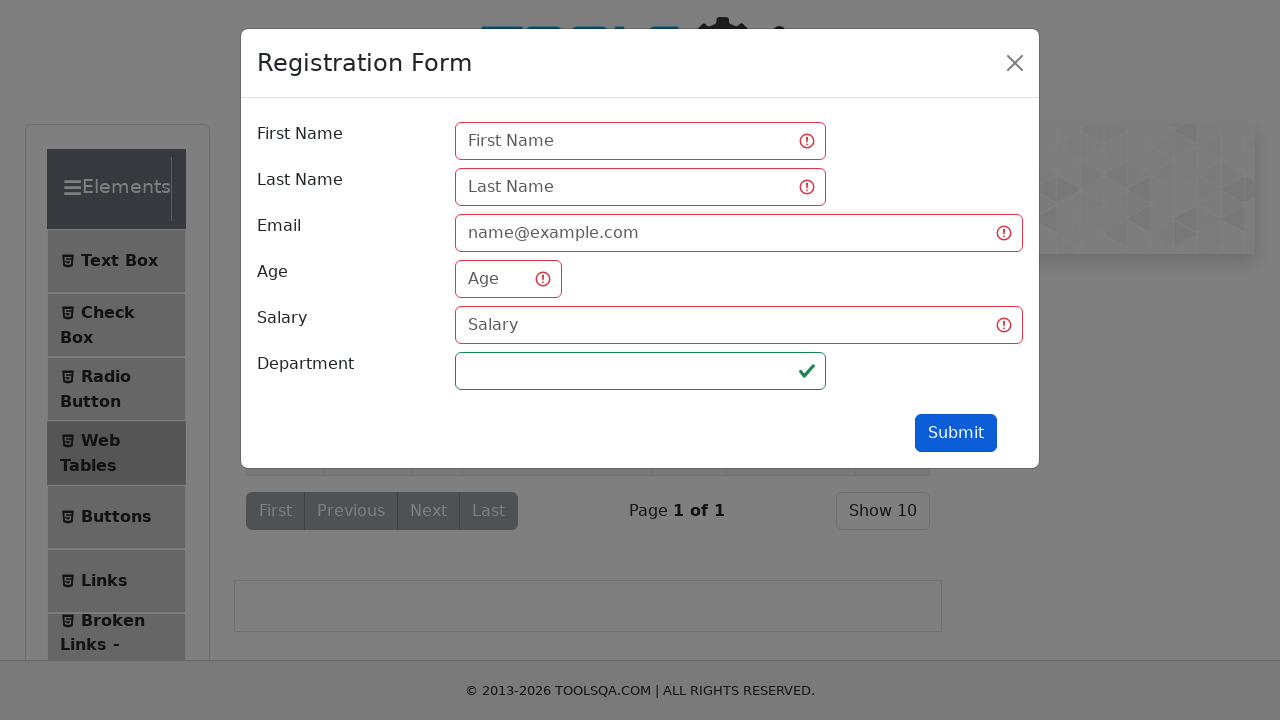

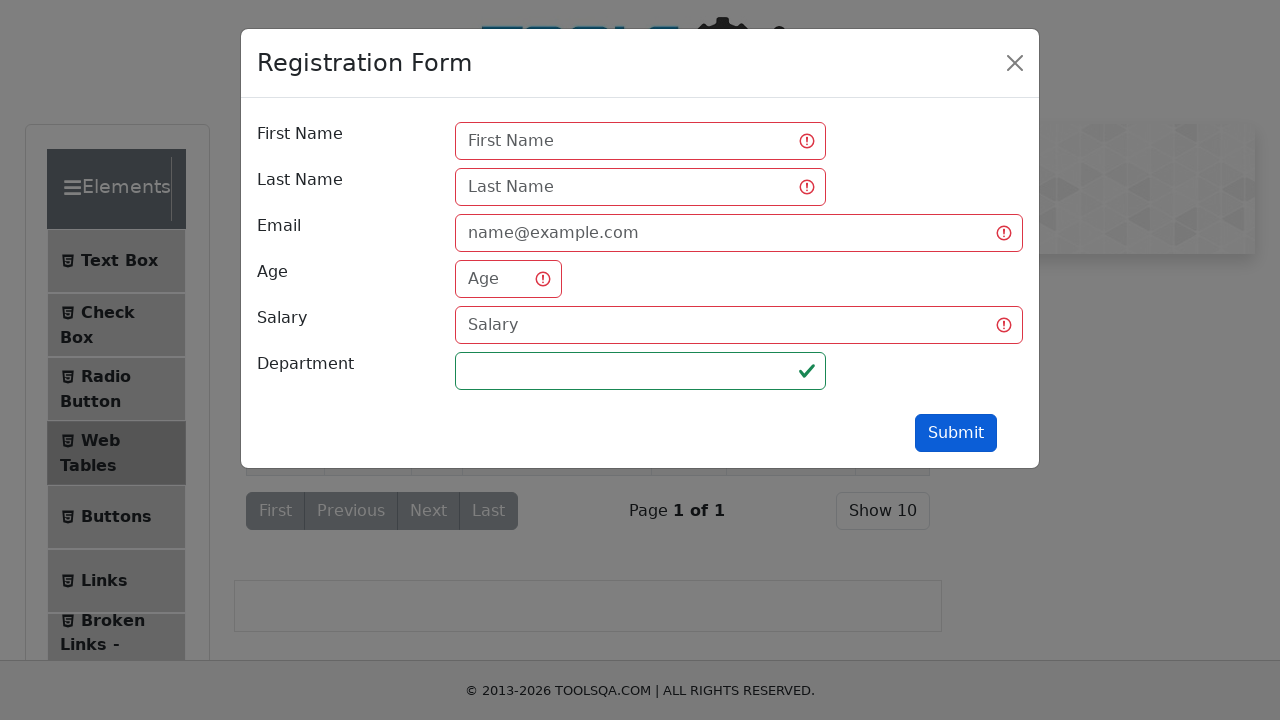